Tests generating Lorem Ipsum text 10 times to calculate the average number of paragraphs containing "lorem"

Starting URL: https://lipsum.com/

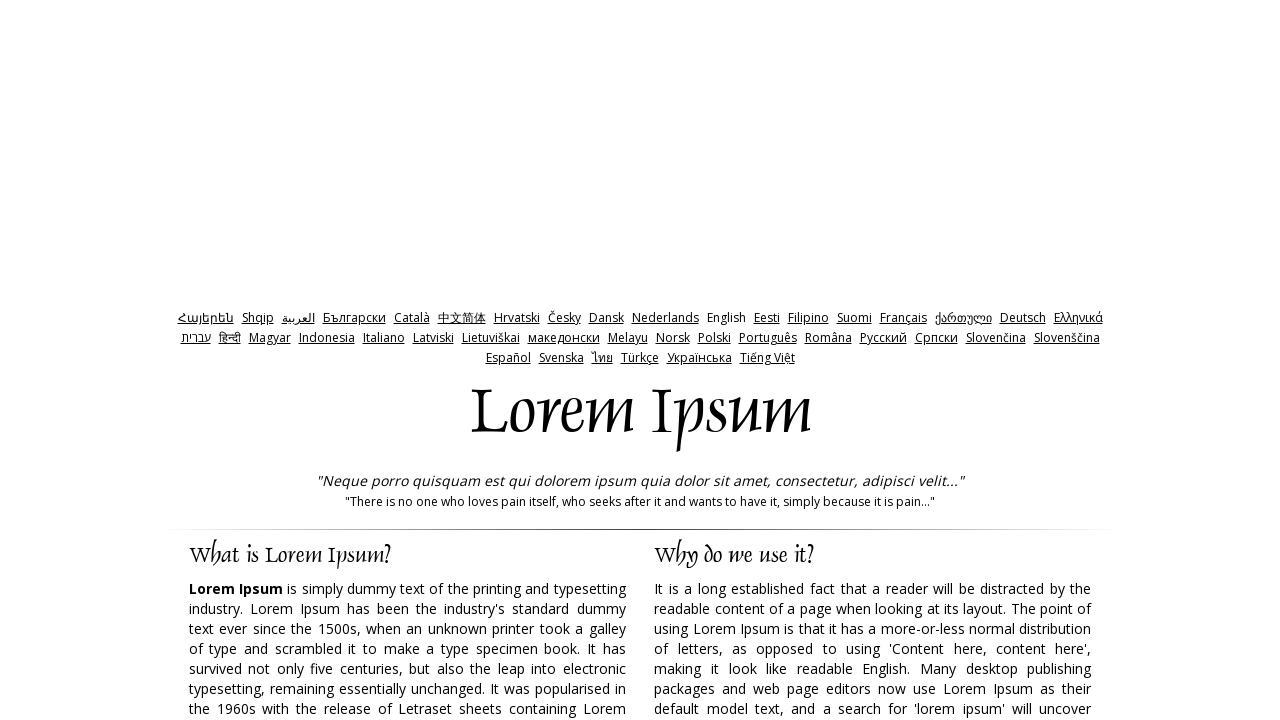

Clicked generate button (iteration 1/10) at (958, 361) on xpath=//div[@id='Panes']//input[@id='generate']
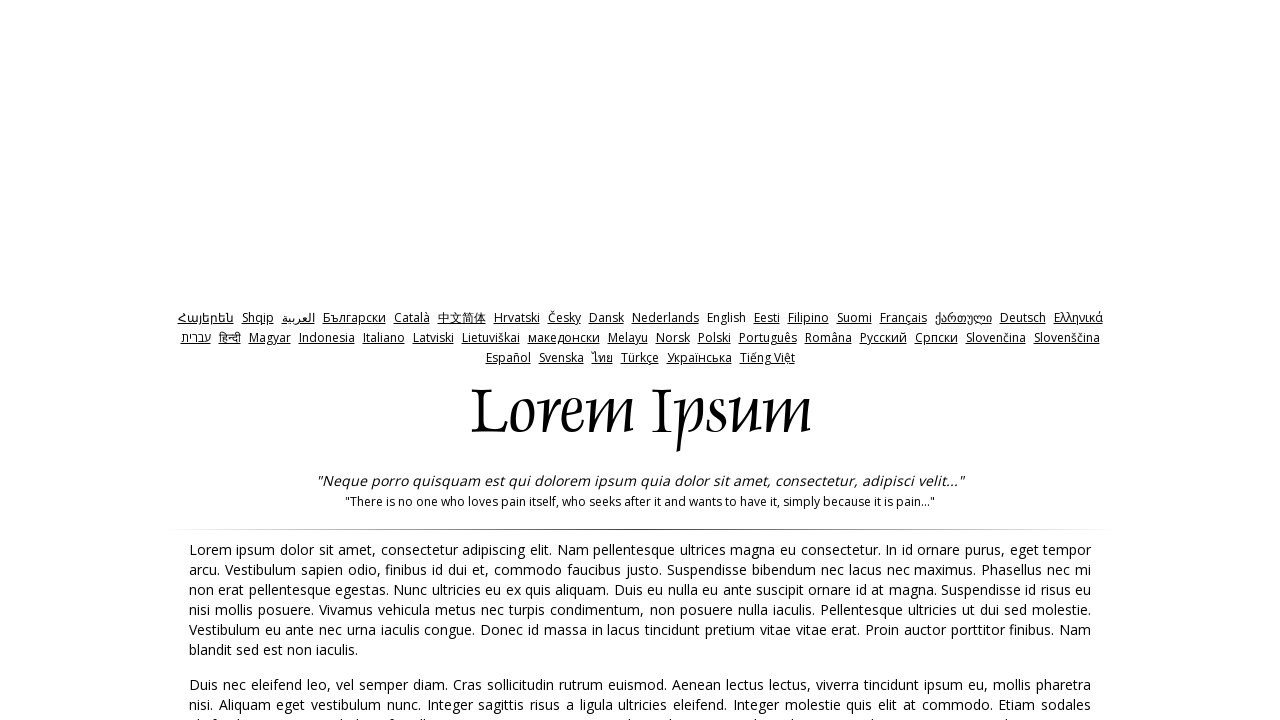

Waited for all 5 paragraphs to load
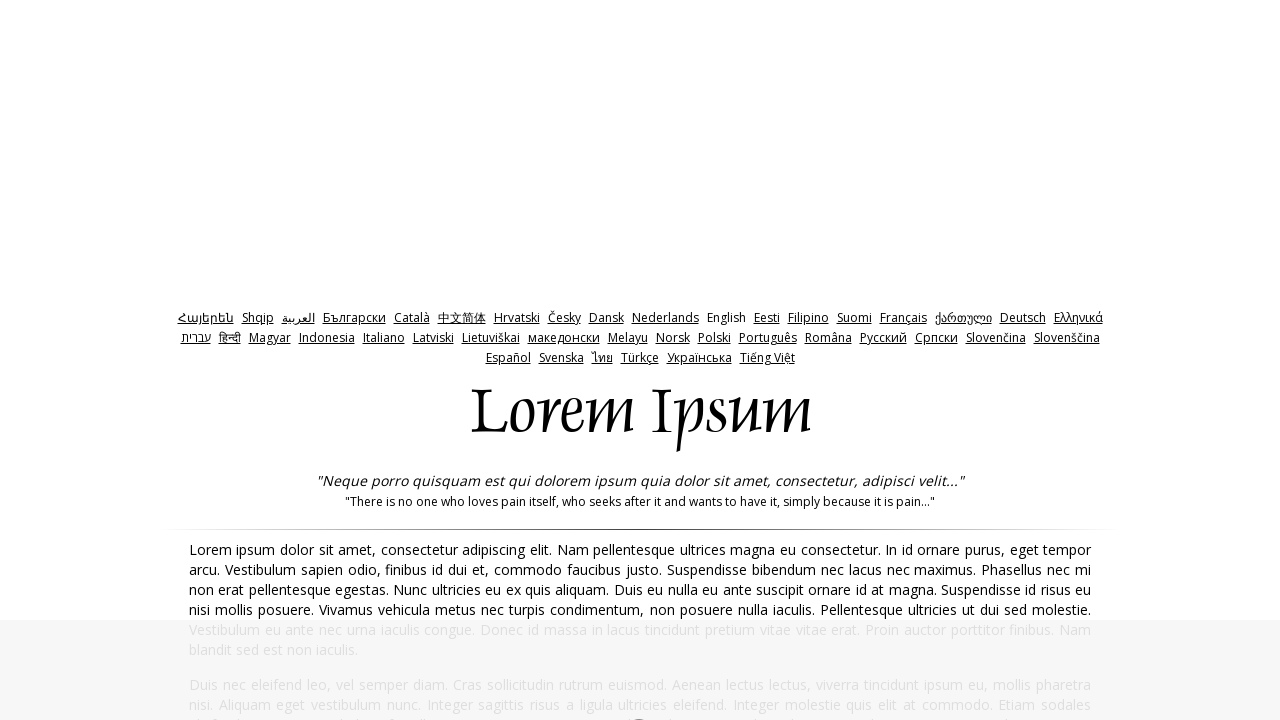

Navigated back to generate page
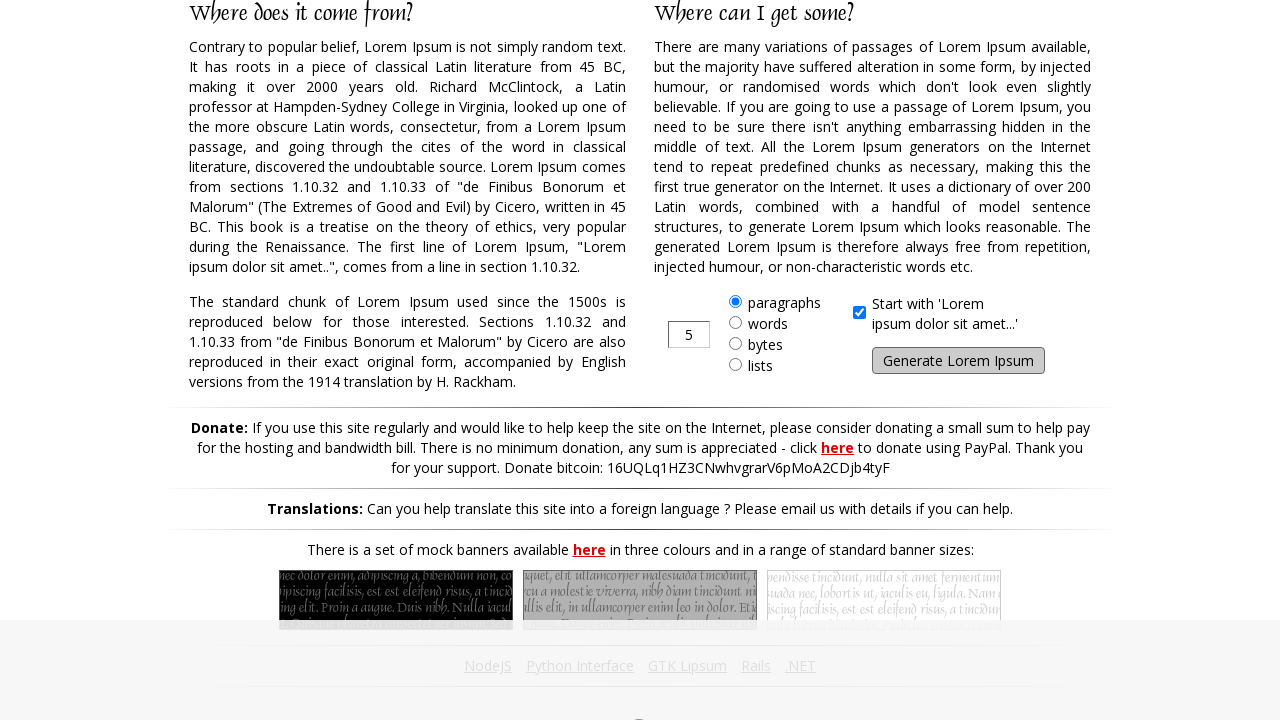

Waited for generate button to be available
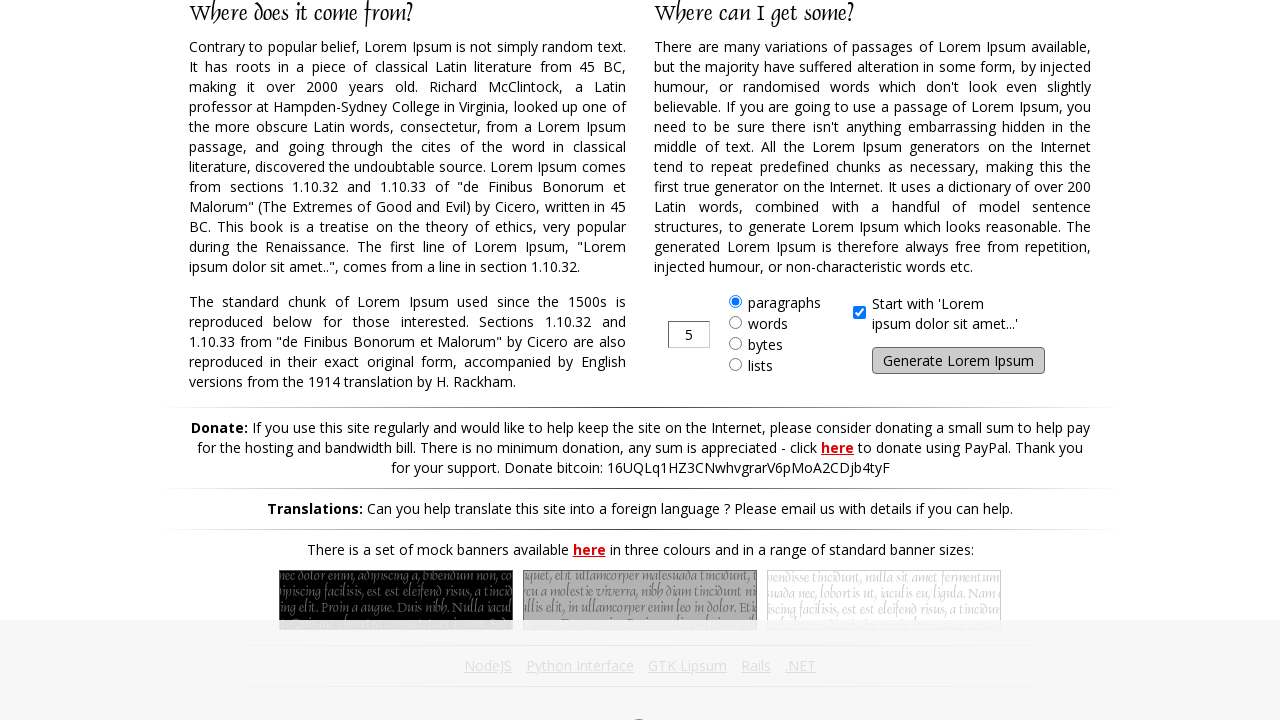

Clicked generate button (iteration 2/10) at (958, 361) on xpath=//div[@id='Panes']//input[@id='generate']
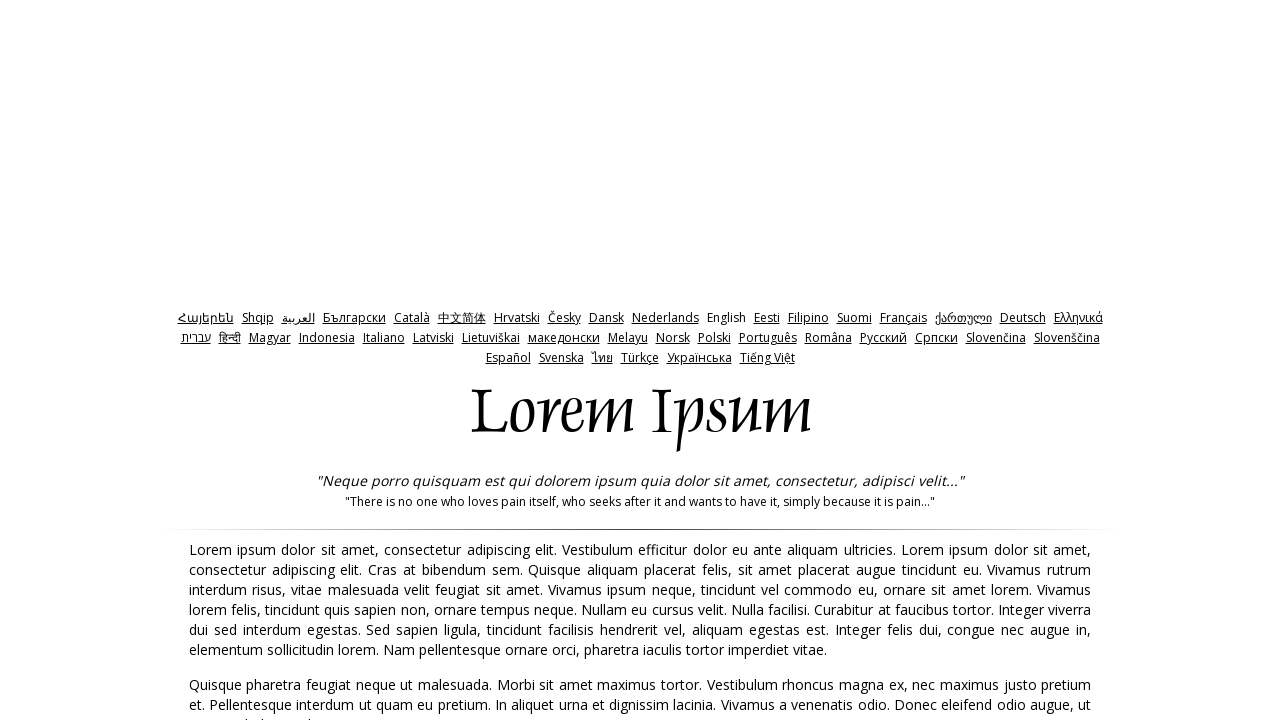

Waited for all 5 paragraphs to load
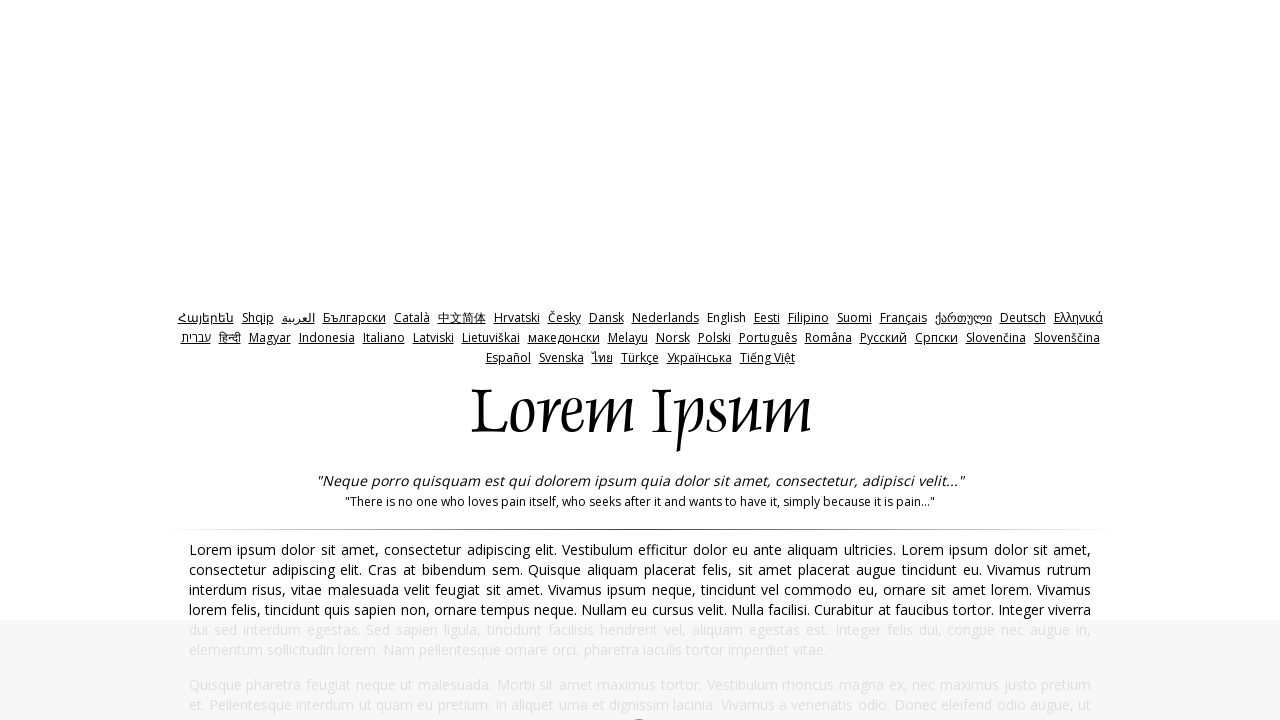

Navigated back to generate page
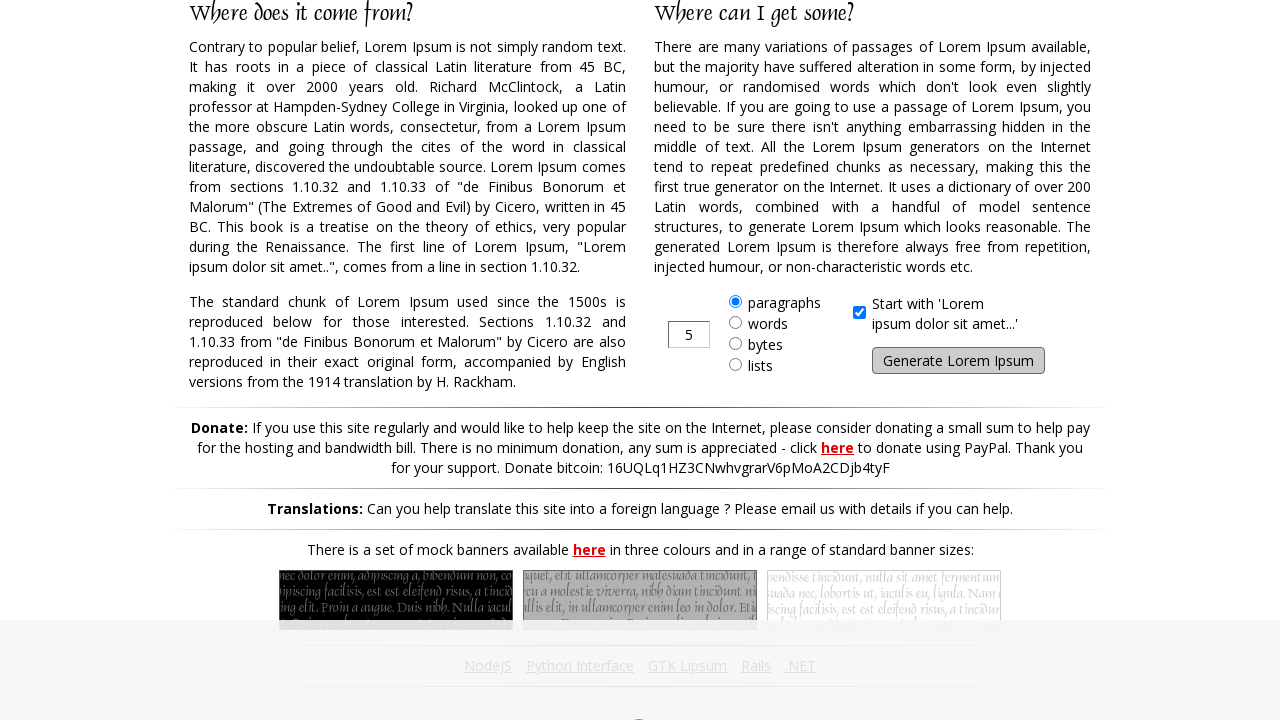

Waited for generate button to be available
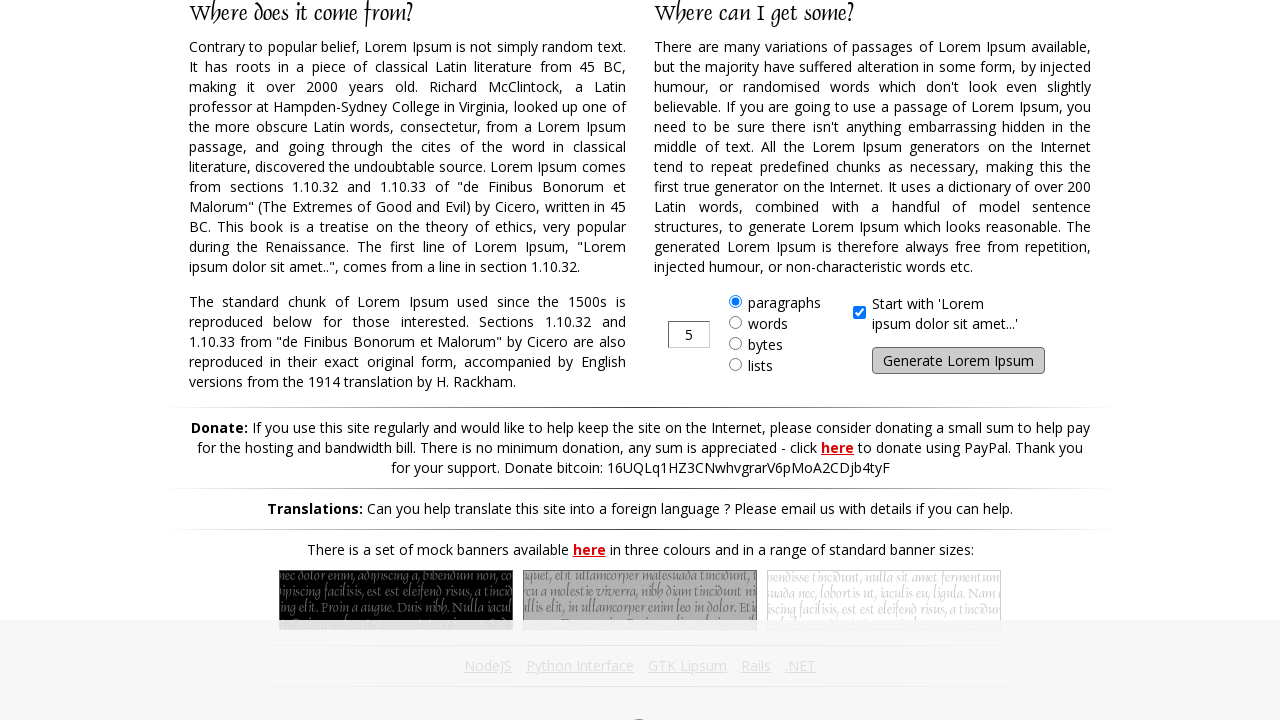

Clicked generate button (iteration 3/10) at (958, 361) on xpath=//div[@id='Panes']//input[@id='generate']
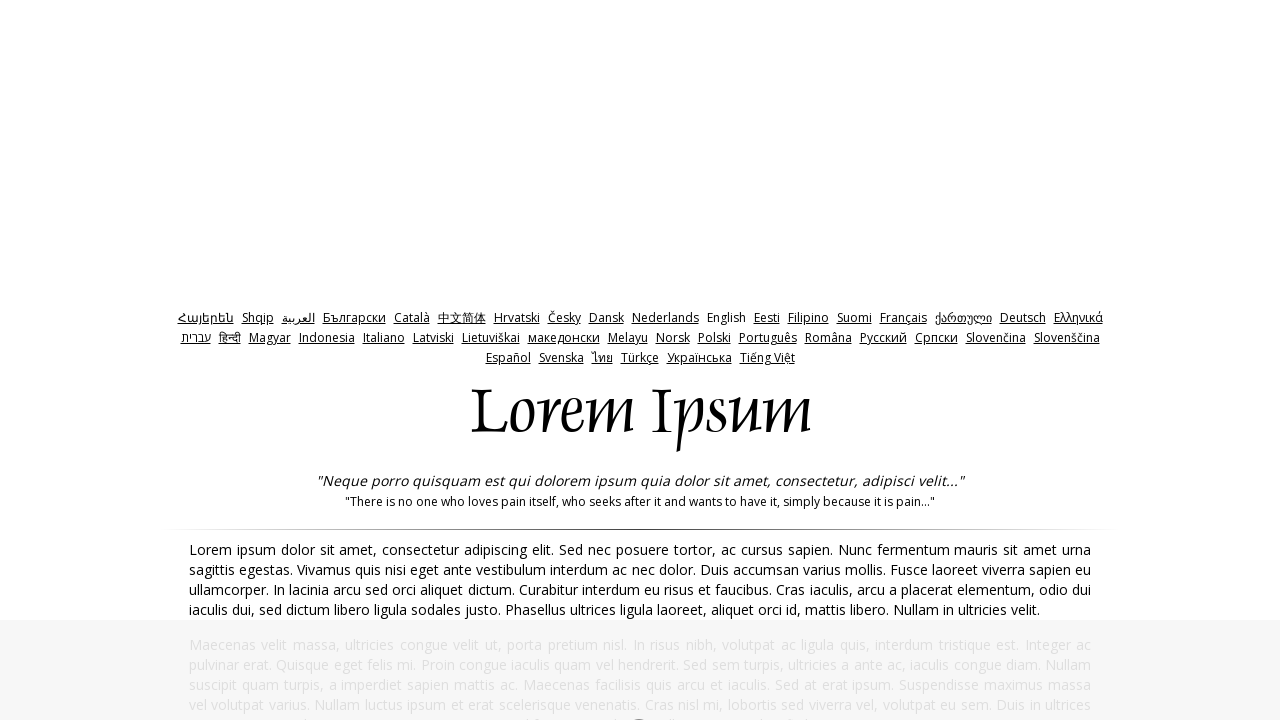

Waited for all 5 paragraphs to load
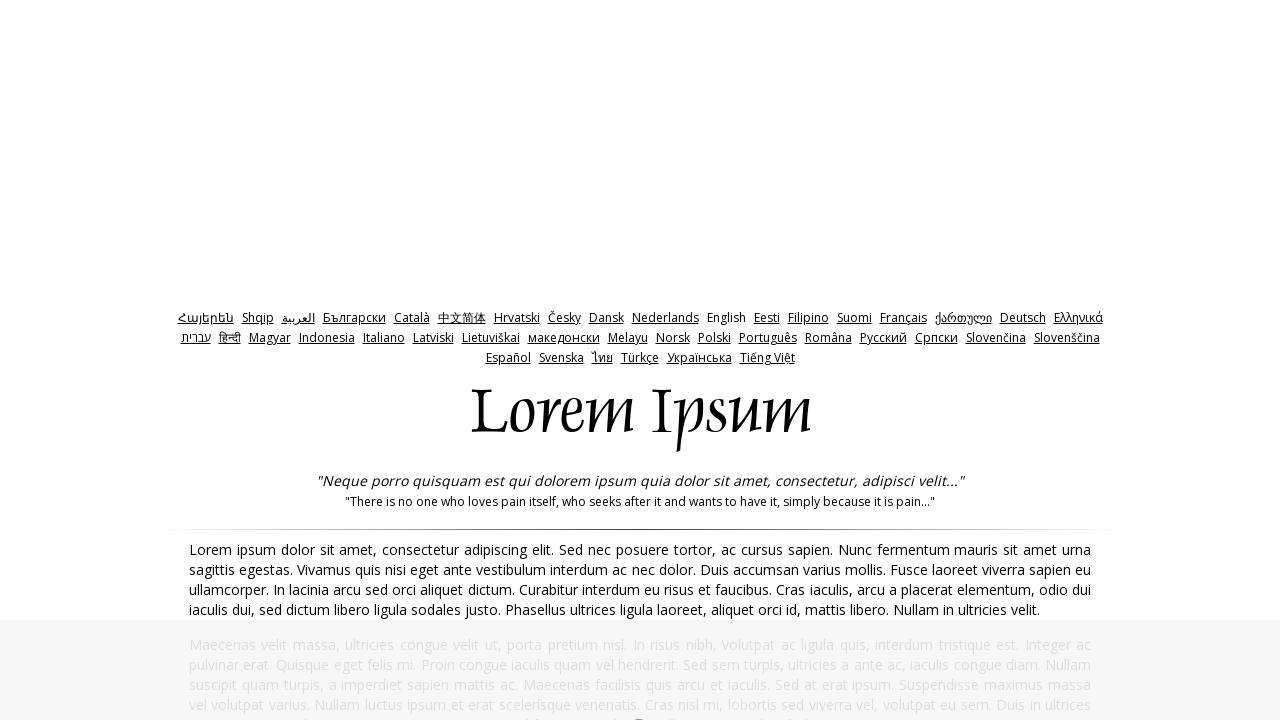

Navigated back to generate page
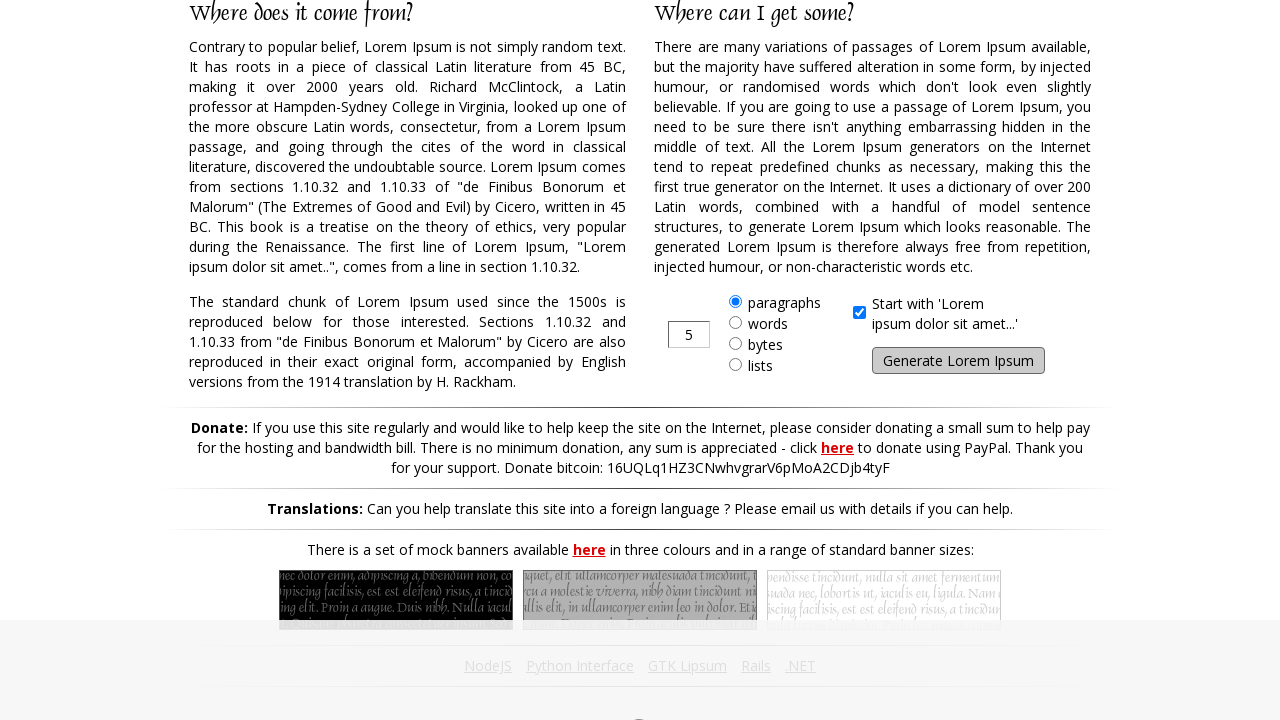

Waited for generate button to be available
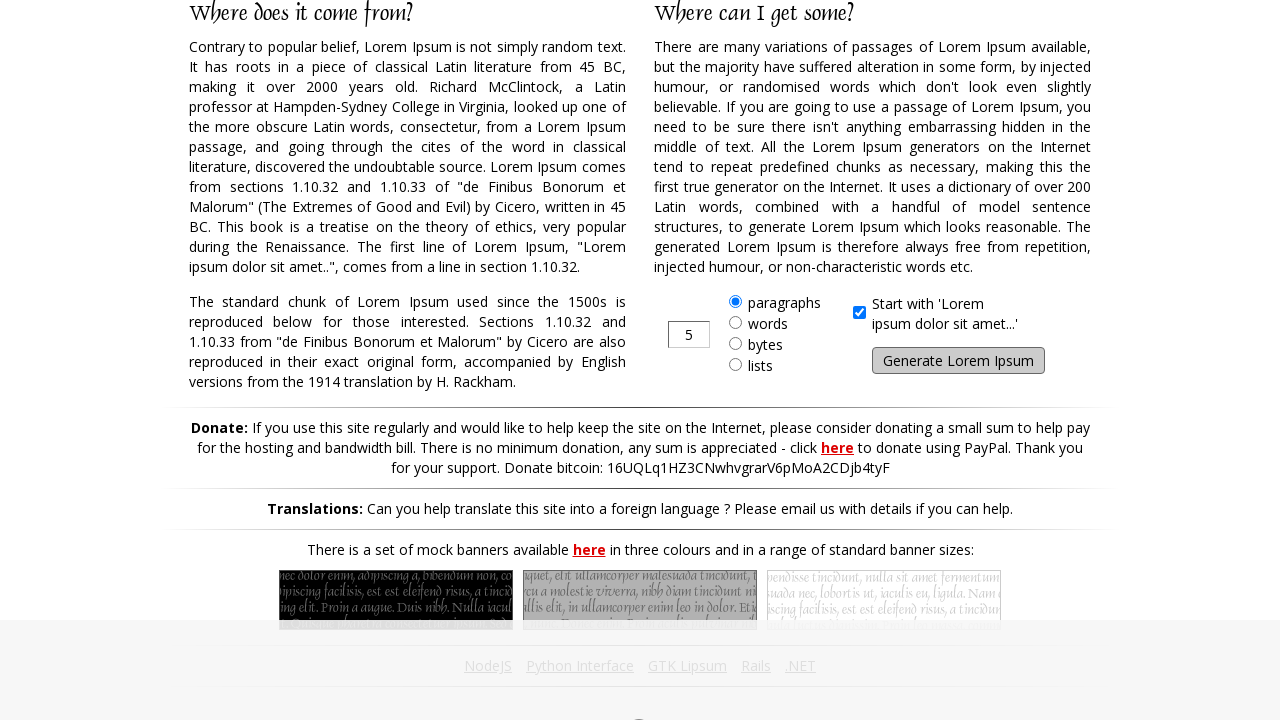

Clicked generate button (iteration 4/10) at (958, 361) on xpath=//div[@id='Panes']//input[@id='generate']
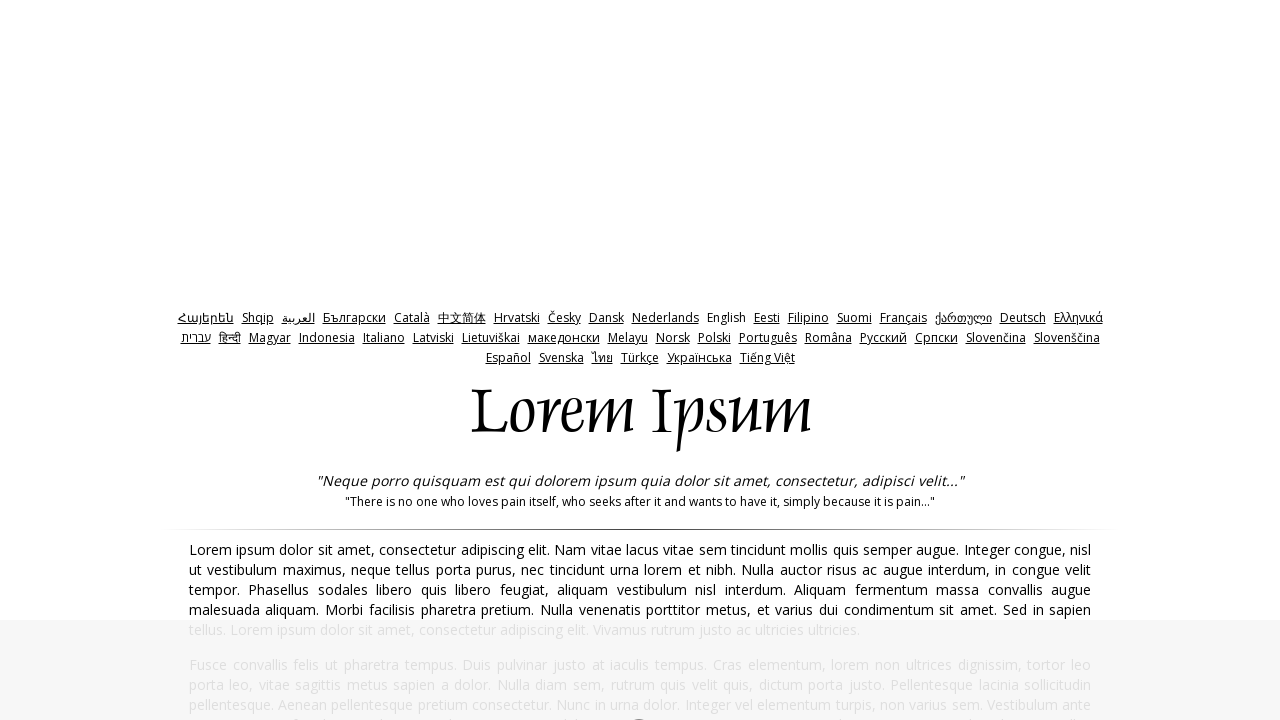

Waited for all 5 paragraphs to load
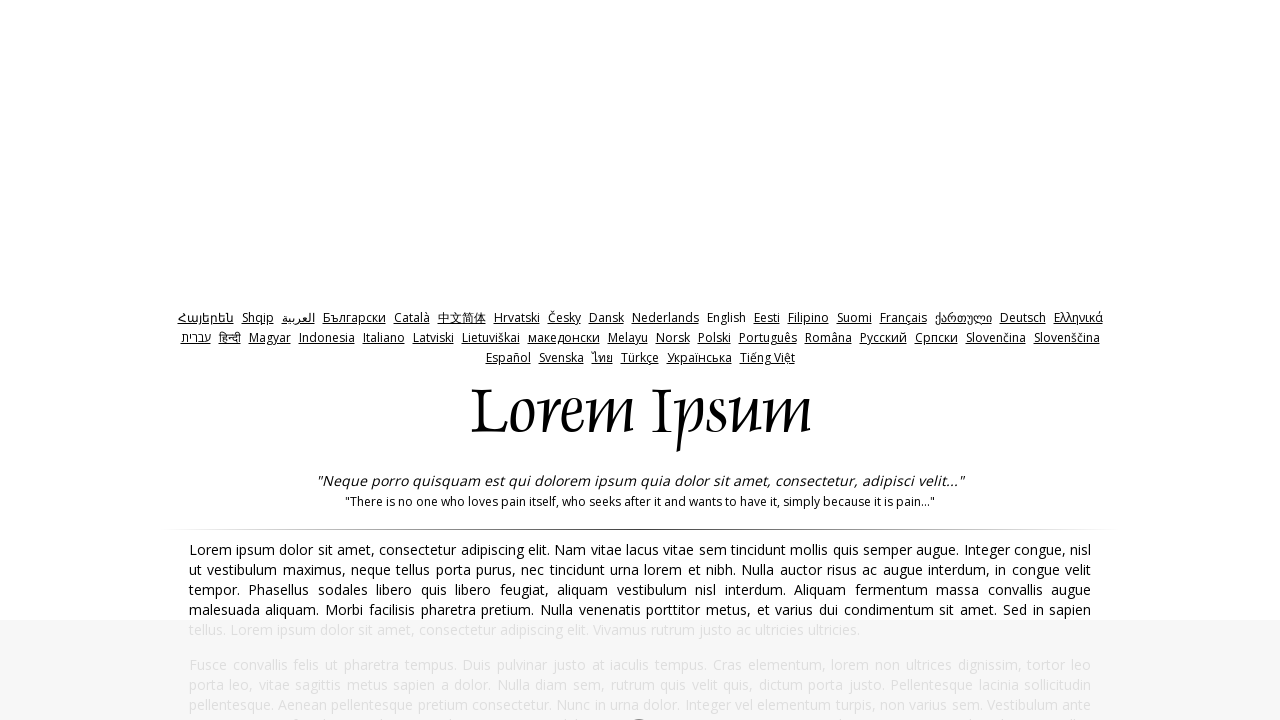

Navigated back to generate page
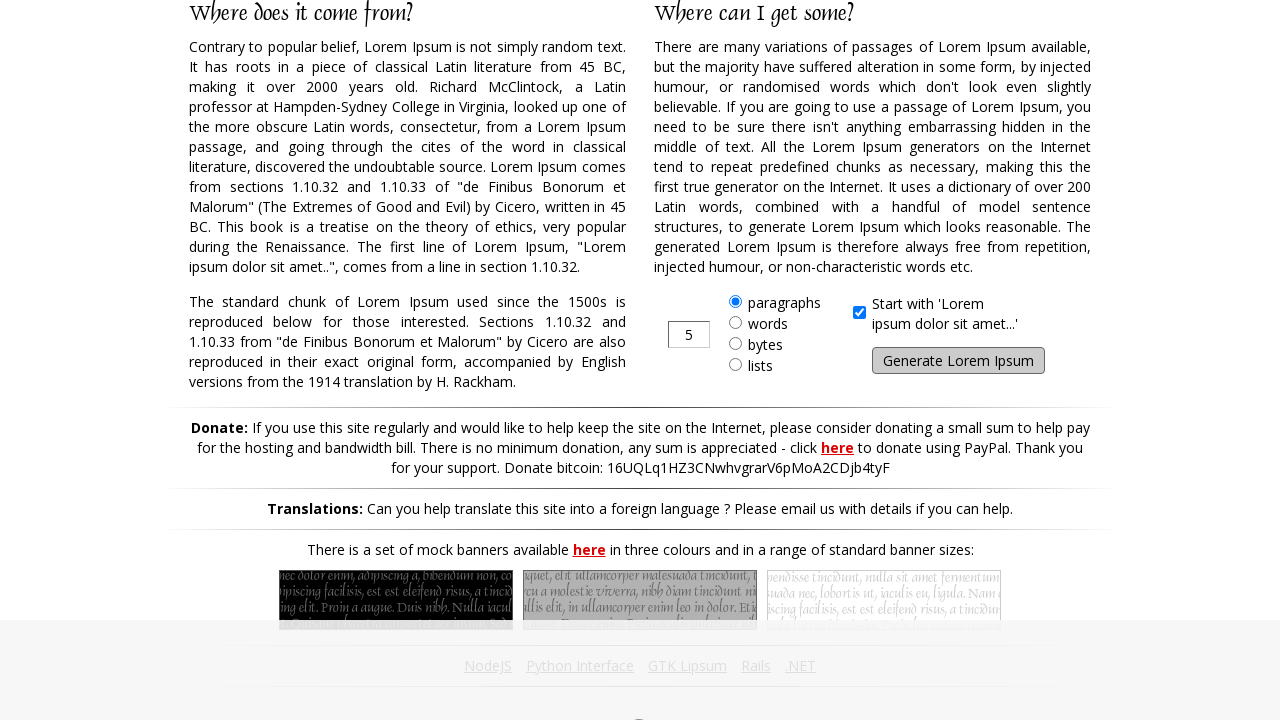

Waited for generate button to be available
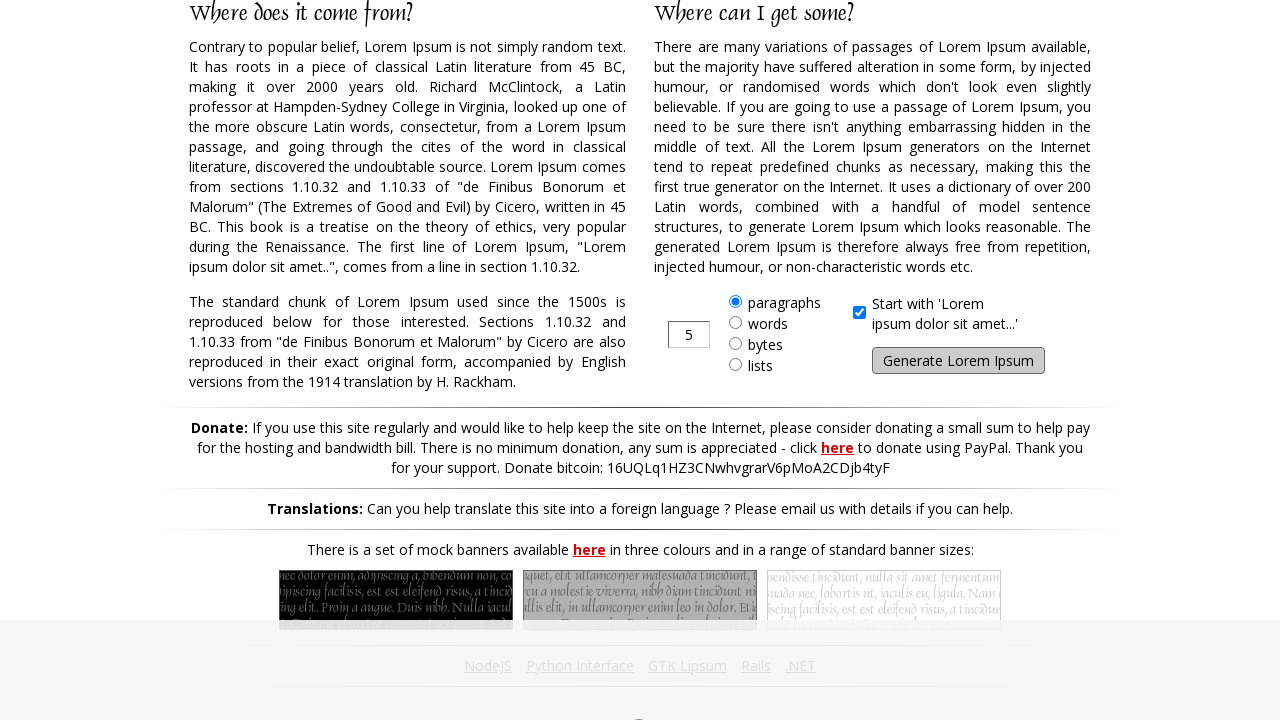

Clicked generate button (iteration 5/10) at (958, 361) on xpath=//div[@id='Panes']//input[@id='generate']
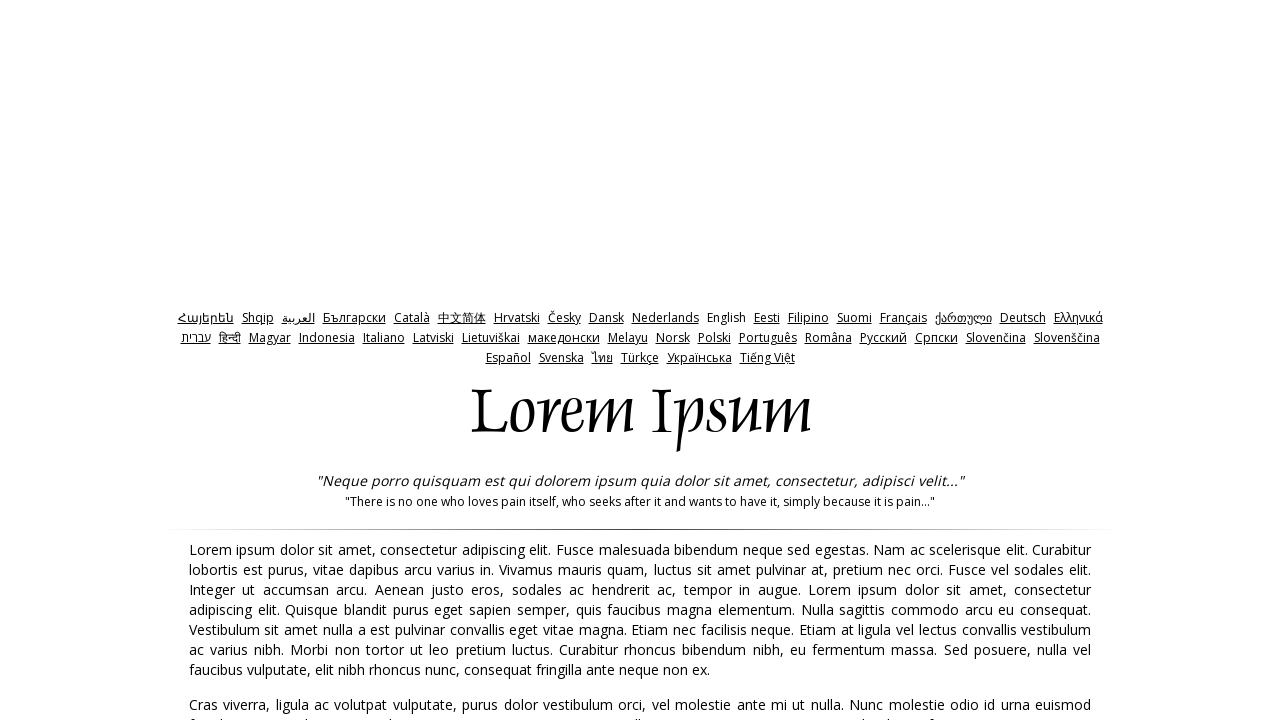

Waited for all 5 paragraphs to load
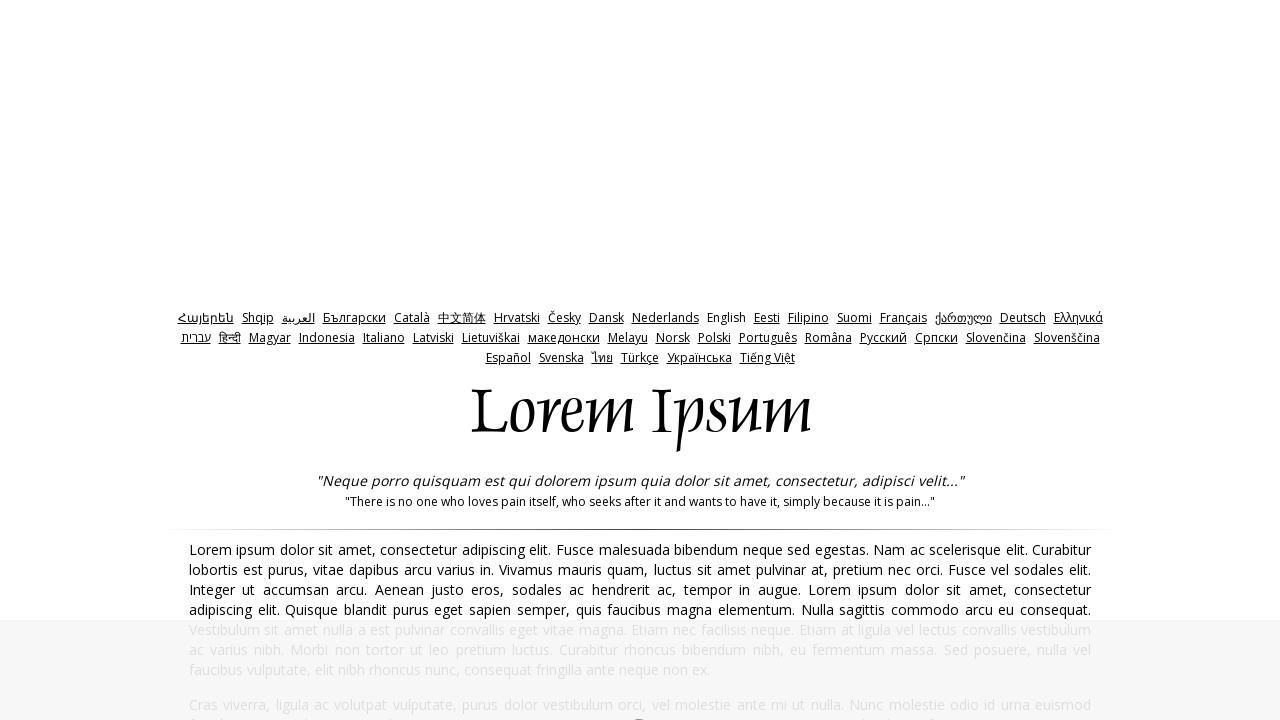

Navigated back to generate page
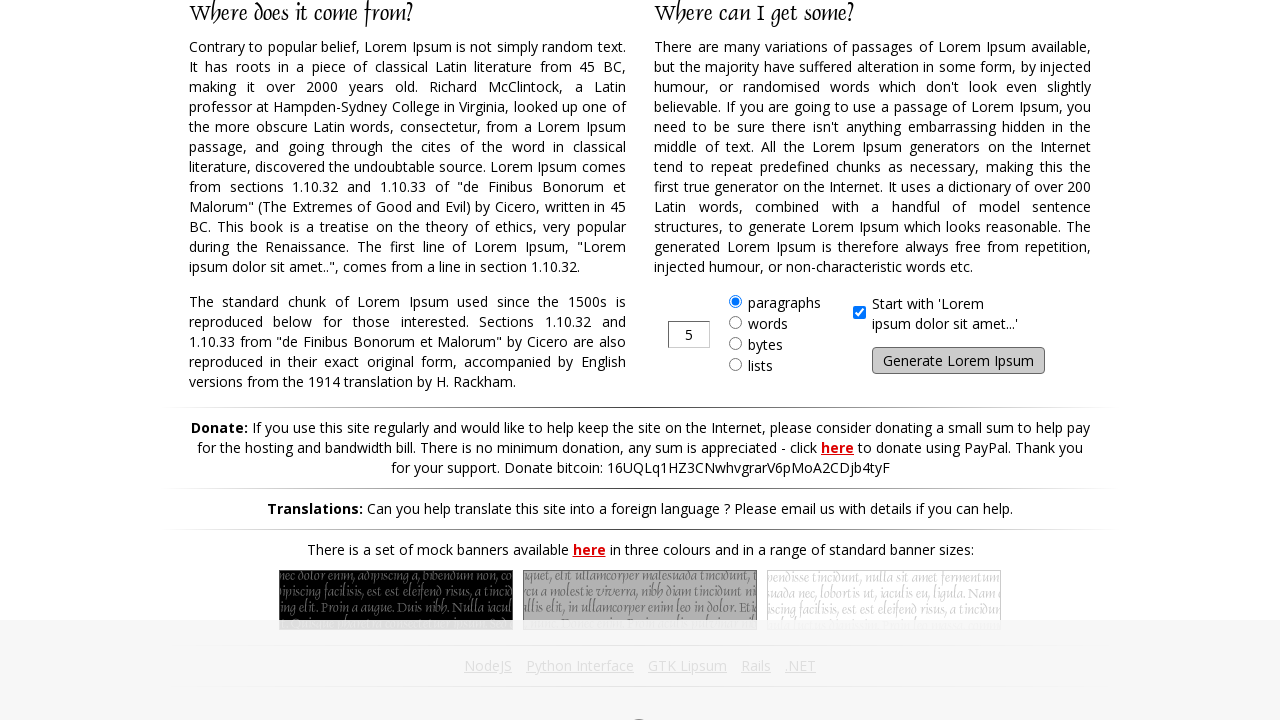

Waited for generate button to be available
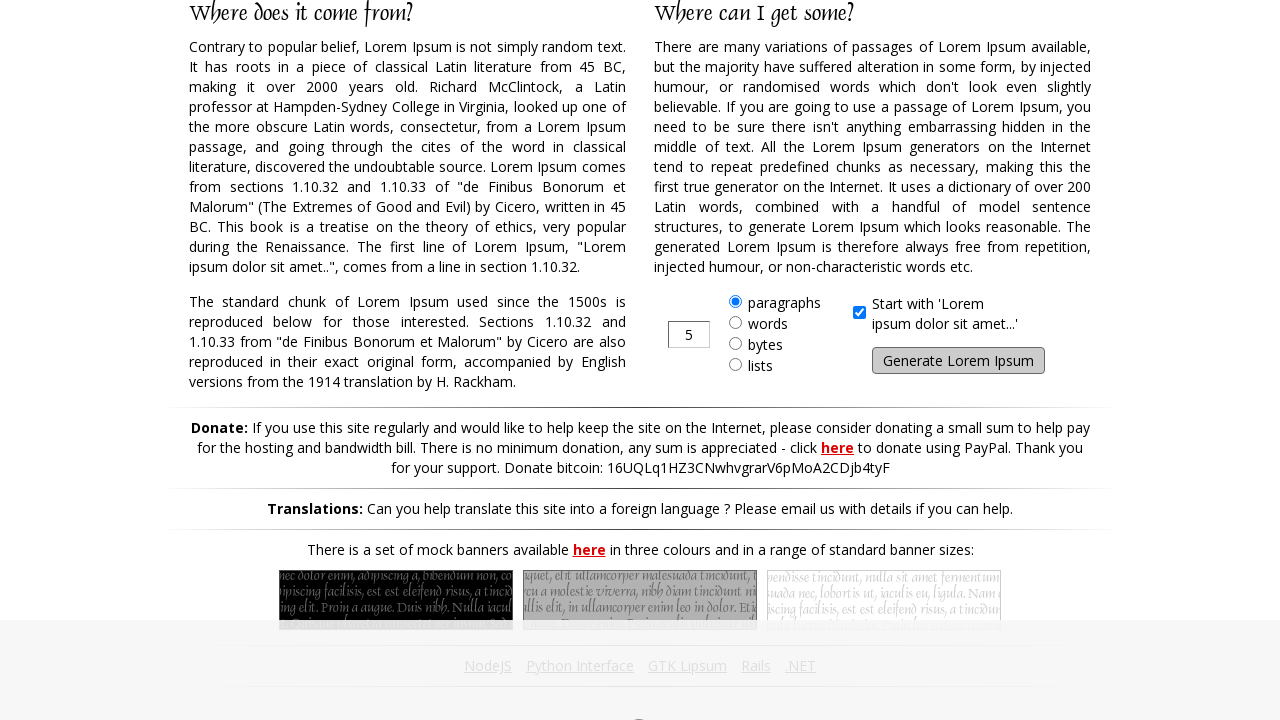

Clicked generate button (iteration 6/10) at (958, 361) on xpath=//div[@id='Panes']//input[@id='generate']
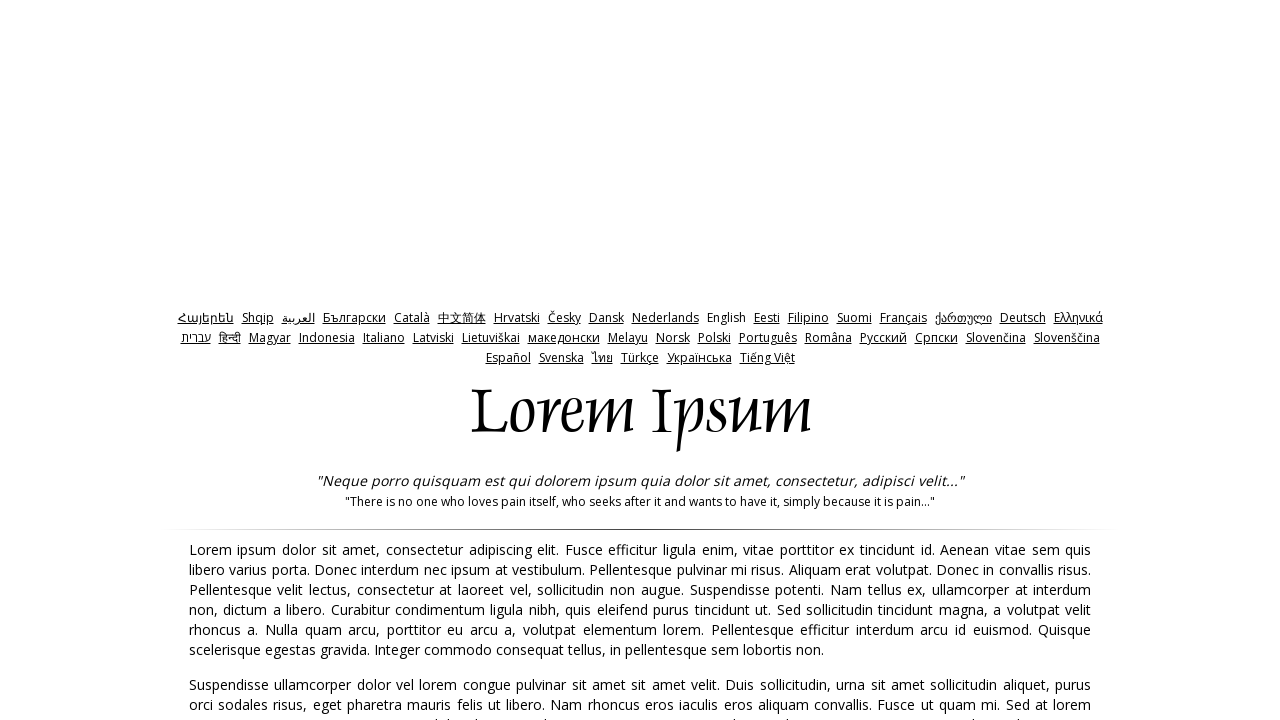

Waited for all 5 paragraphs to load
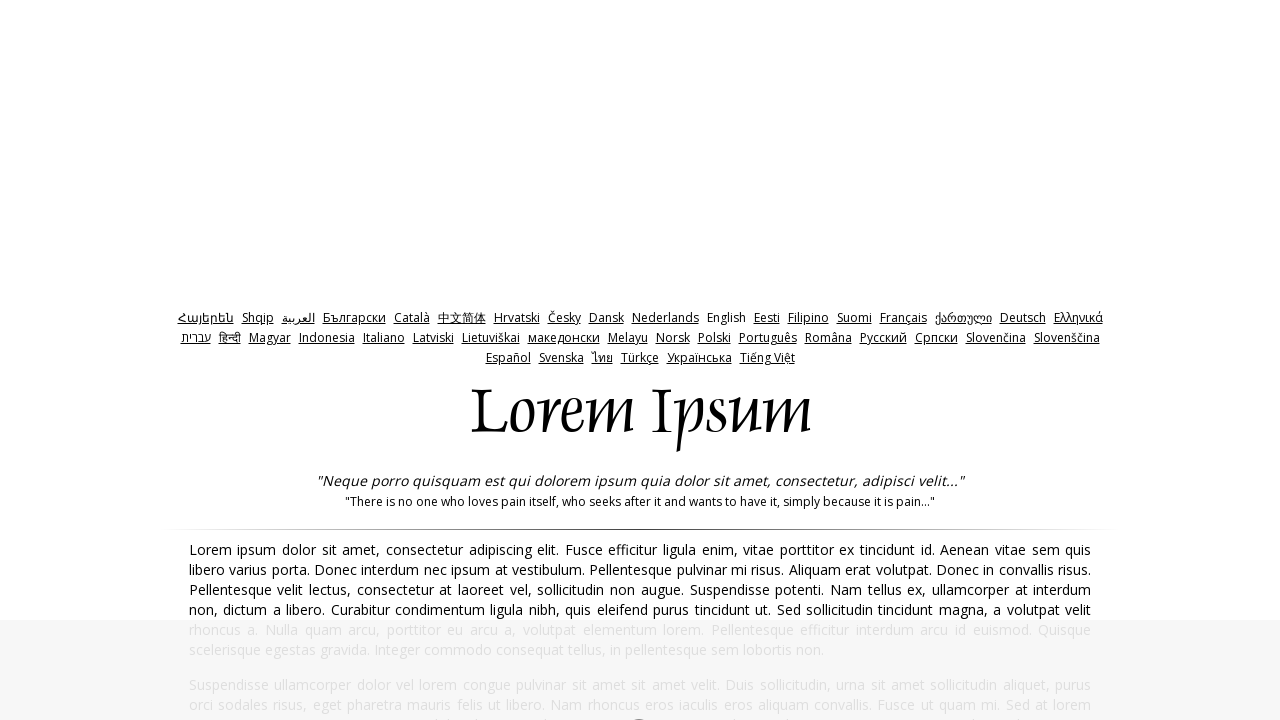

Navigated back to generate page
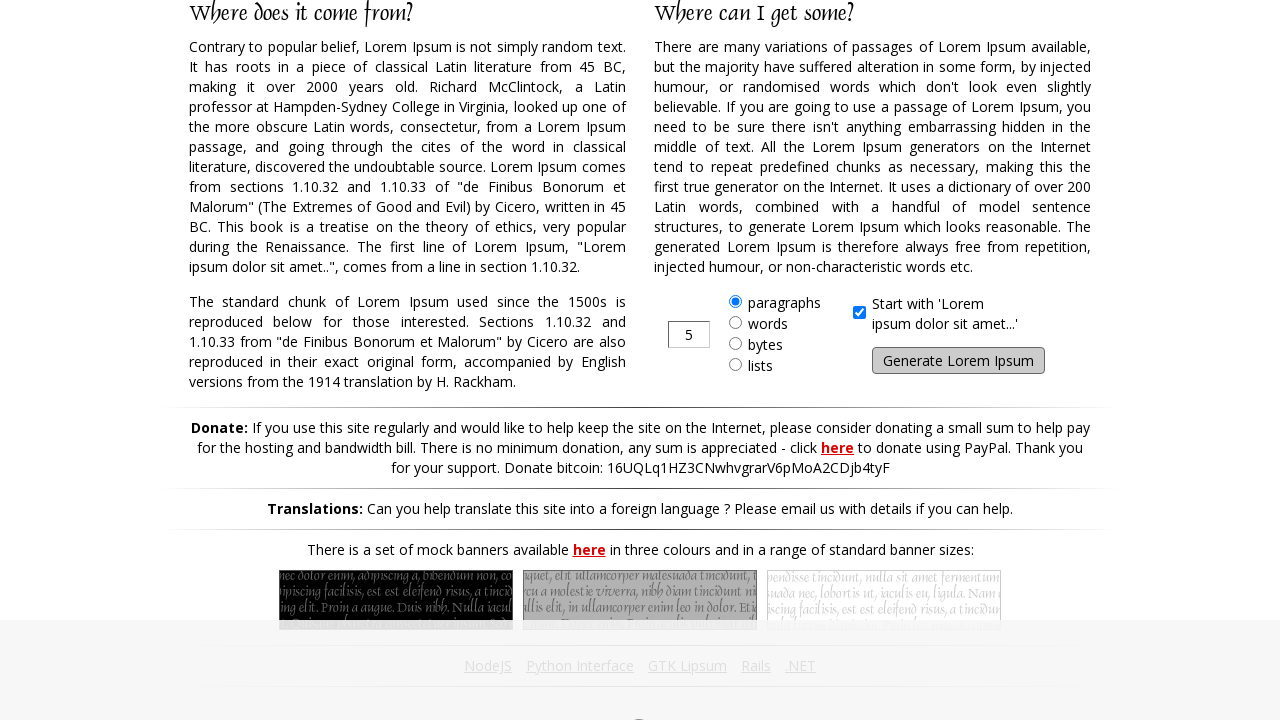

Waited for generate button to be available
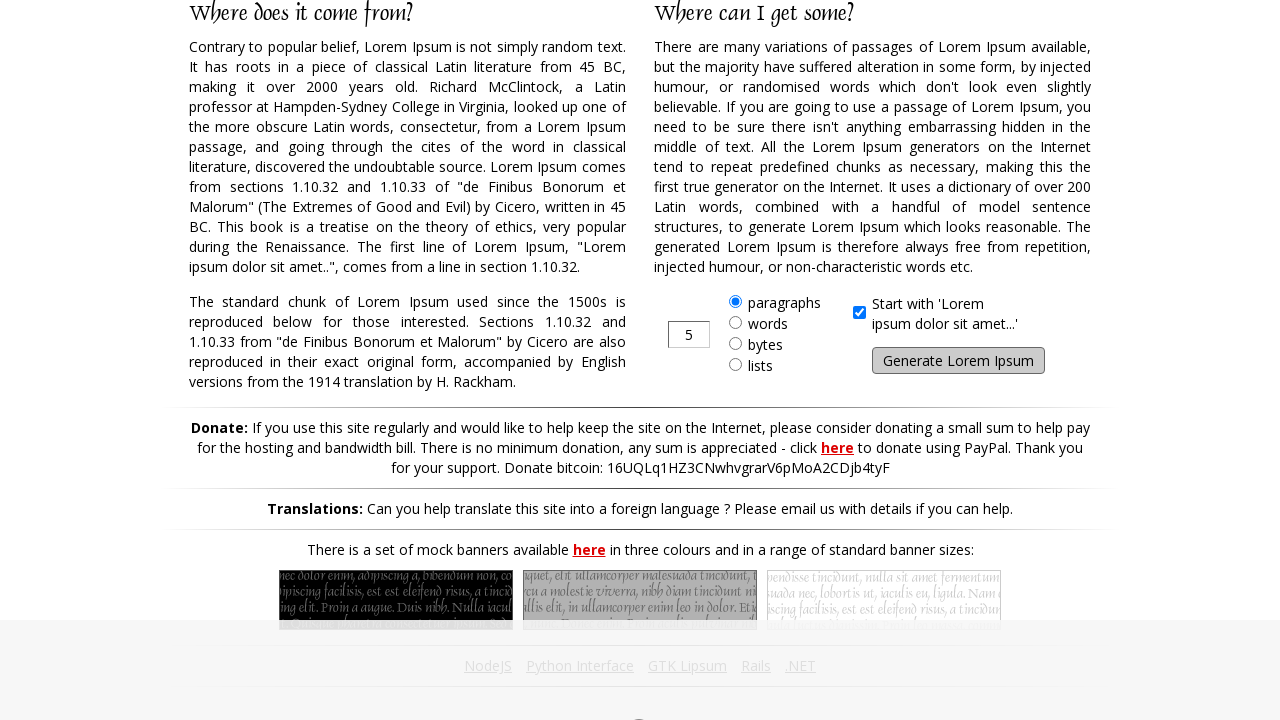

Clicked generate button (iteration 7/10) at (958, 361) on xpath=//div[@id='Panes']//input[@id='generate']
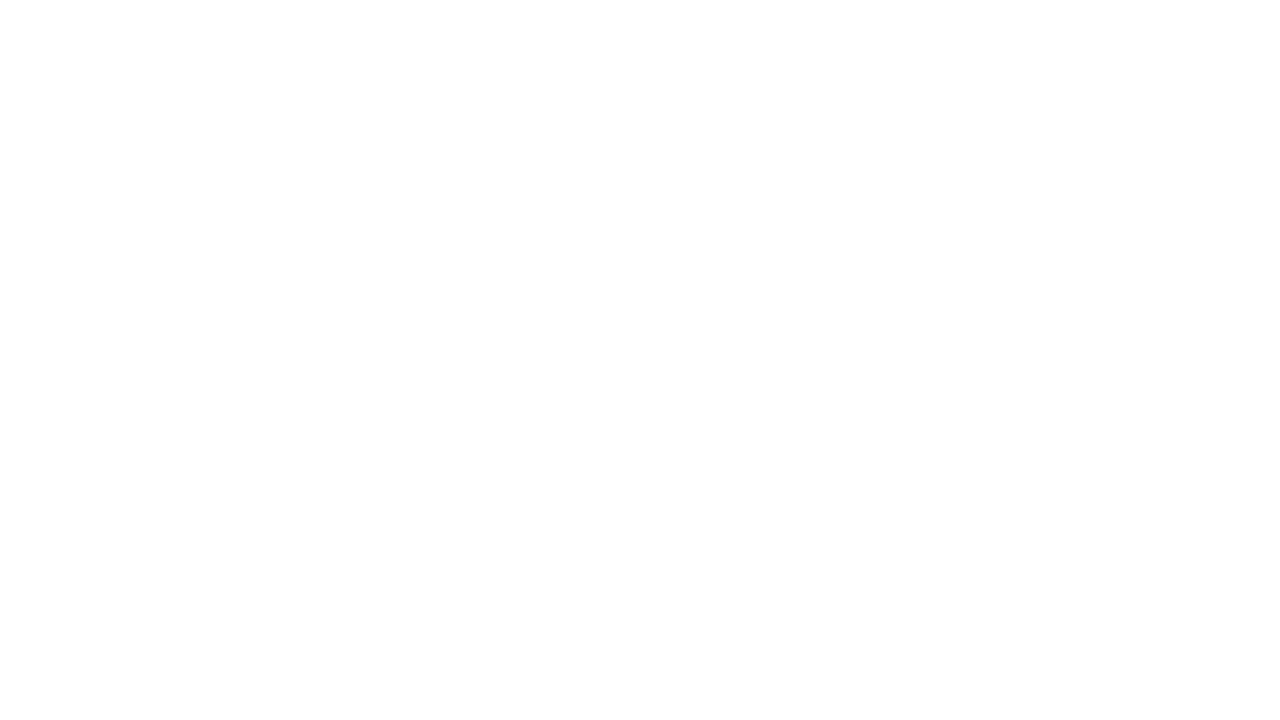

Waited for all 5 paragraphs to load
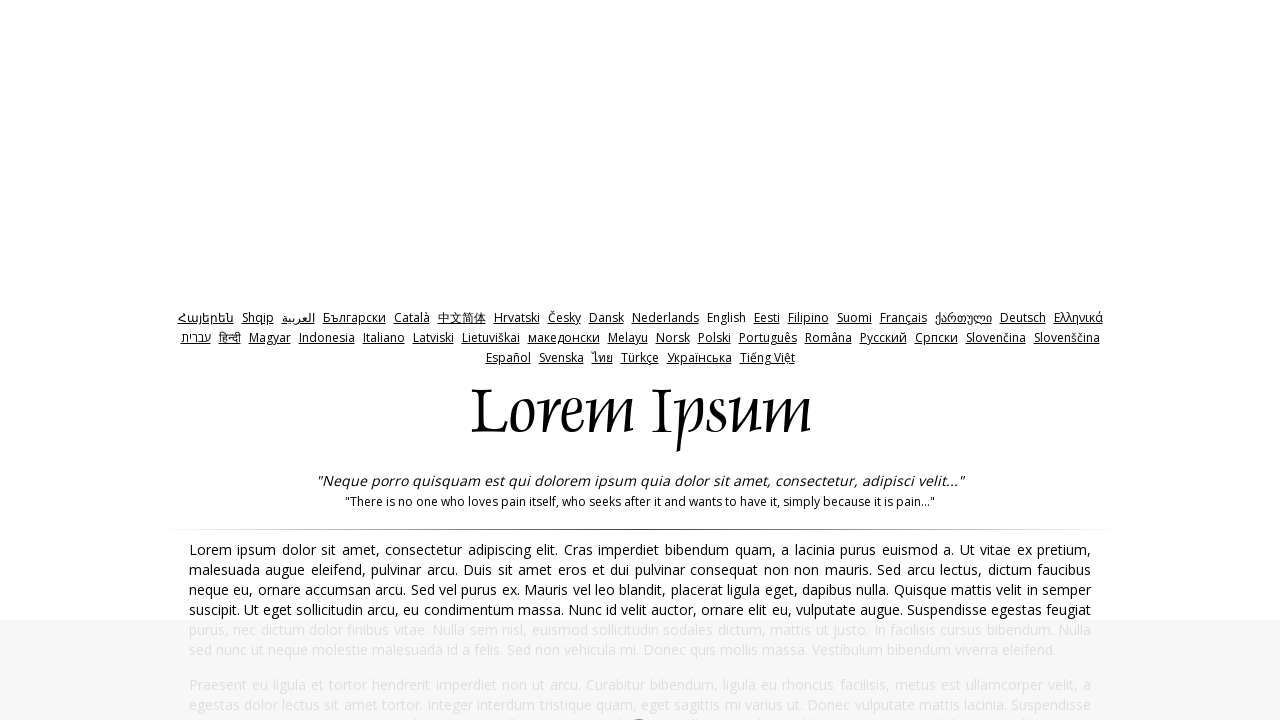

Navigated back to generate page
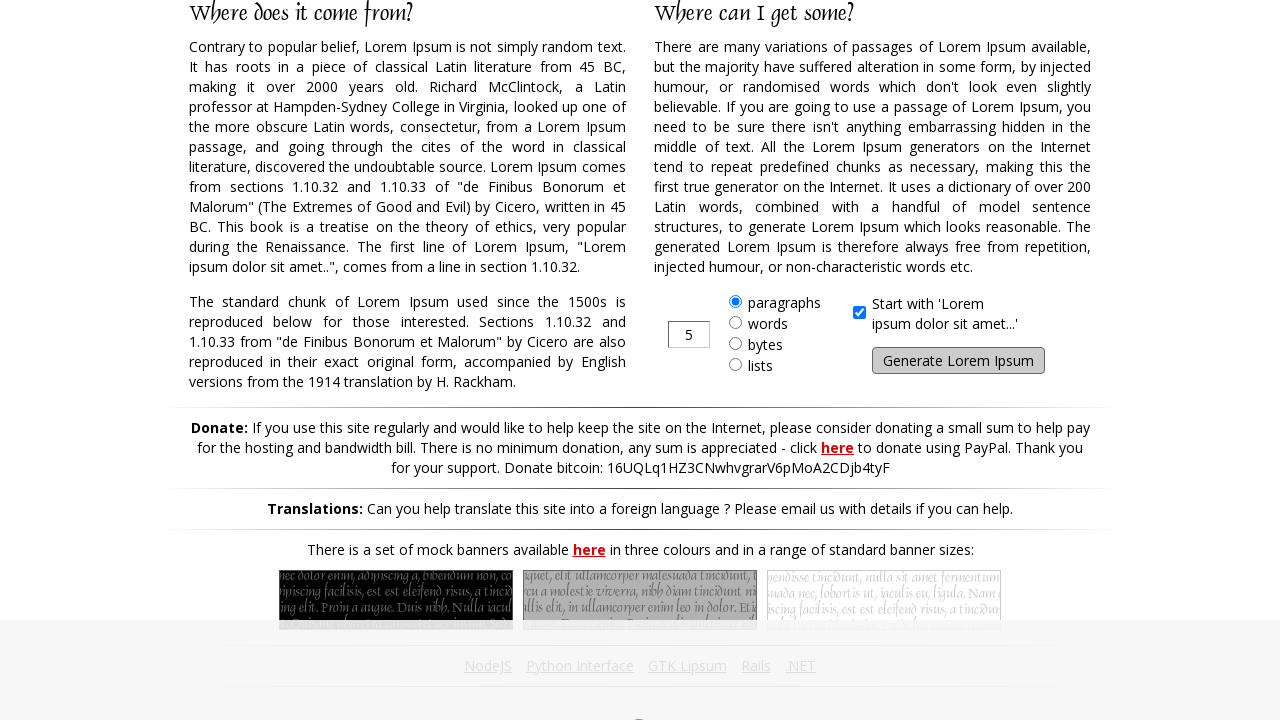

Waited for generate button to be available
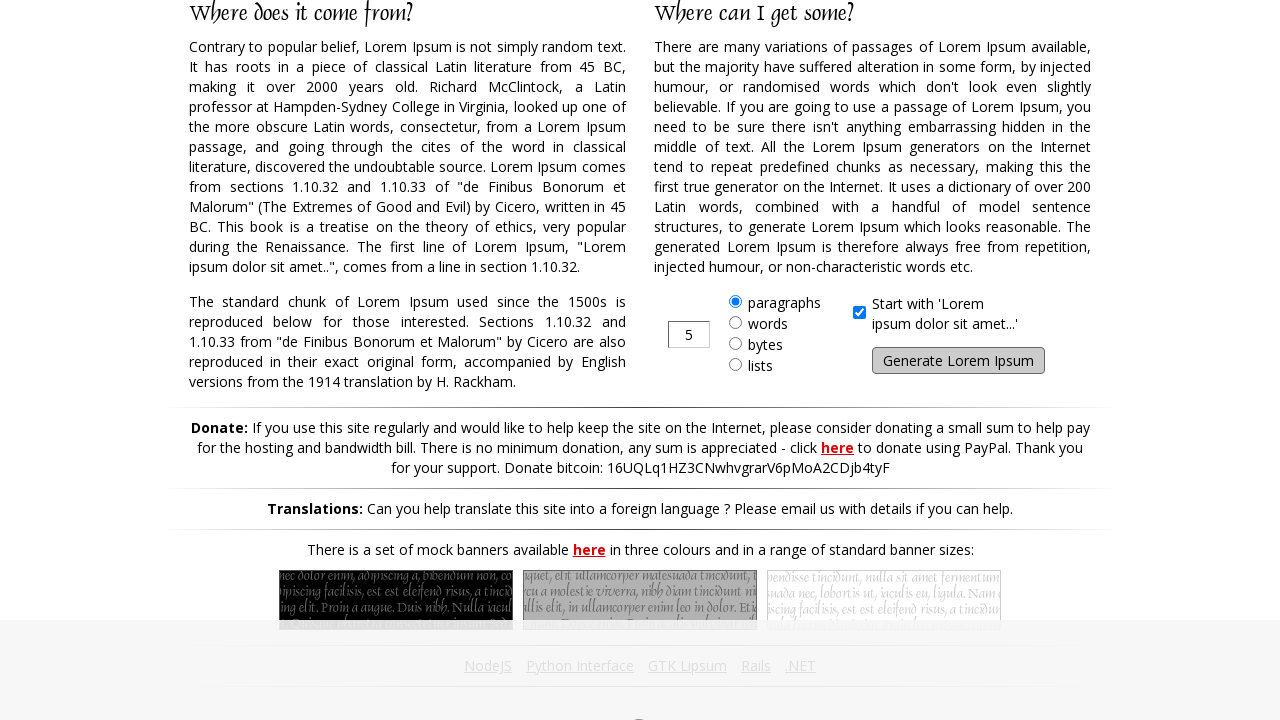

Clicked generate button (iteration 8/10) at (958, 361) on xpath=//div[@id='Panes']//input[@id='generate']
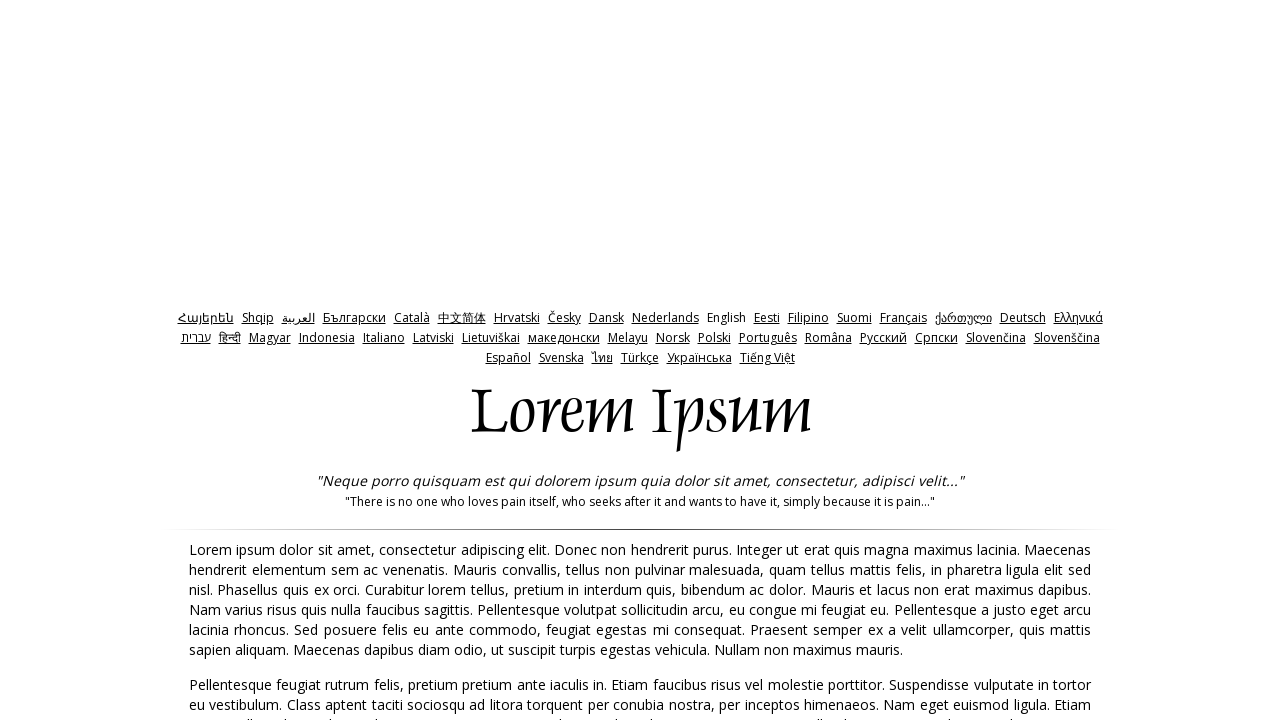

Waited for all 5 paragraphs to load
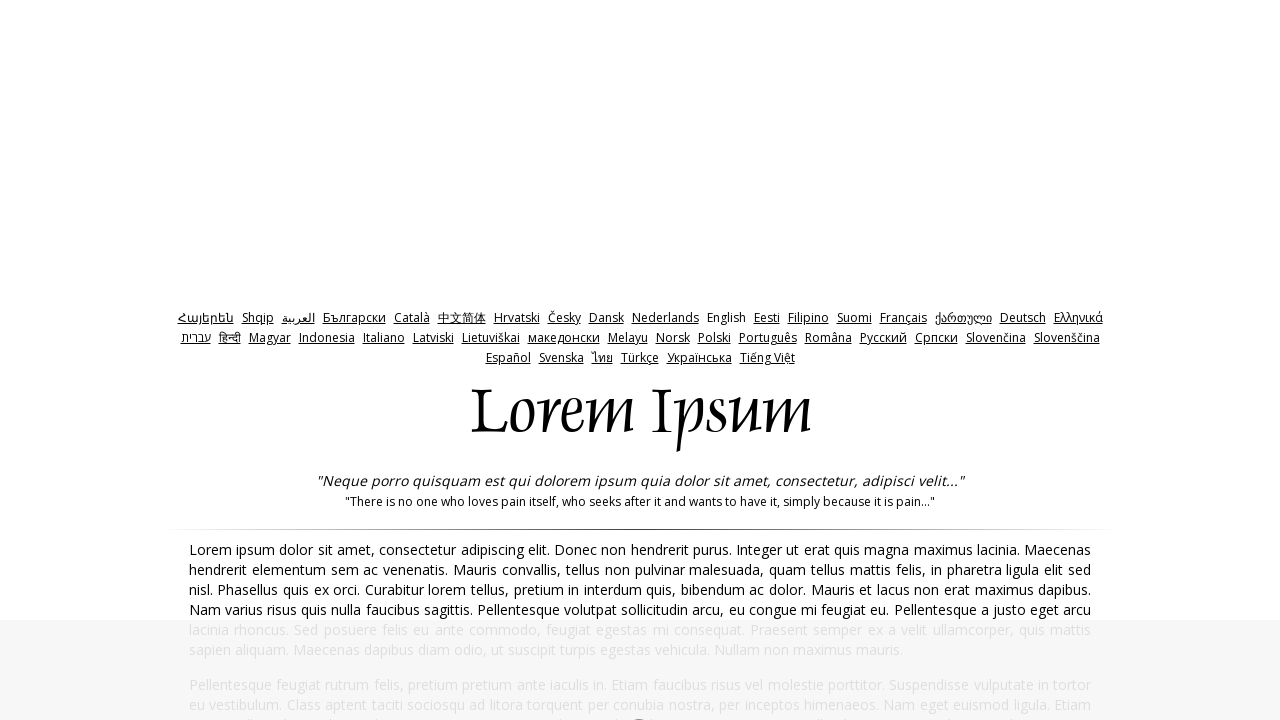

Navigated back to generate page
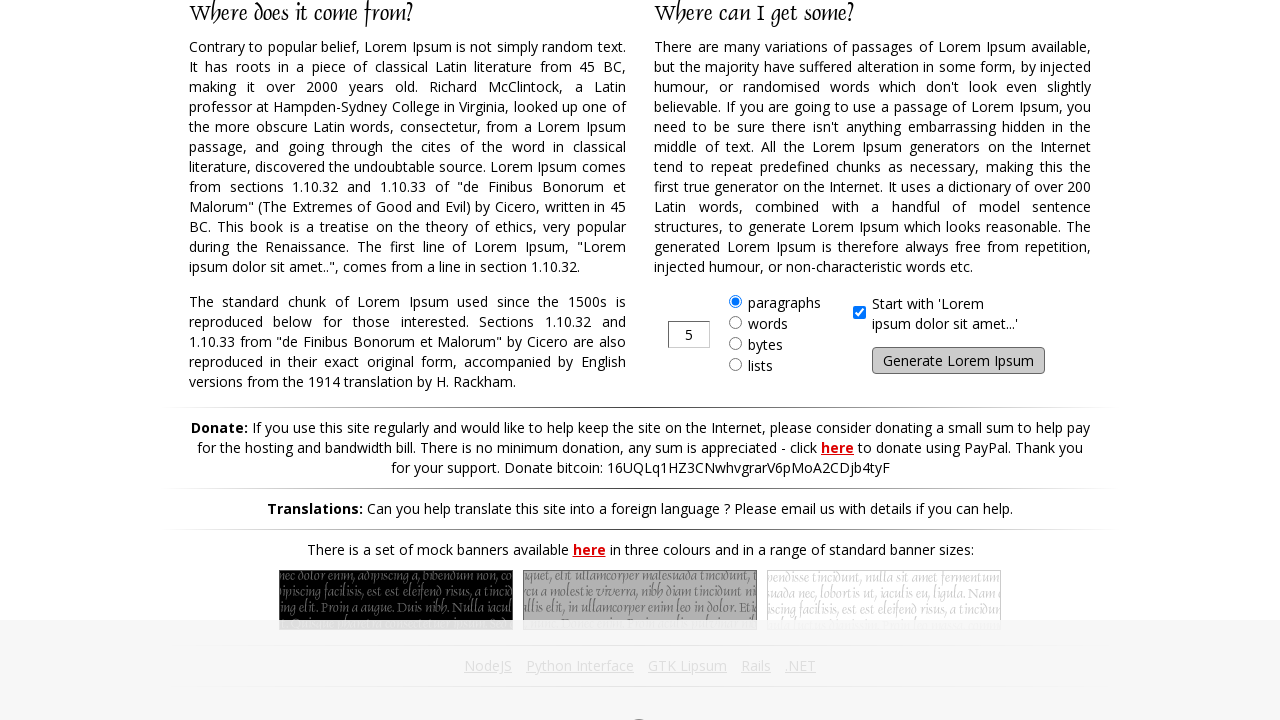

Waited for generate button to be available
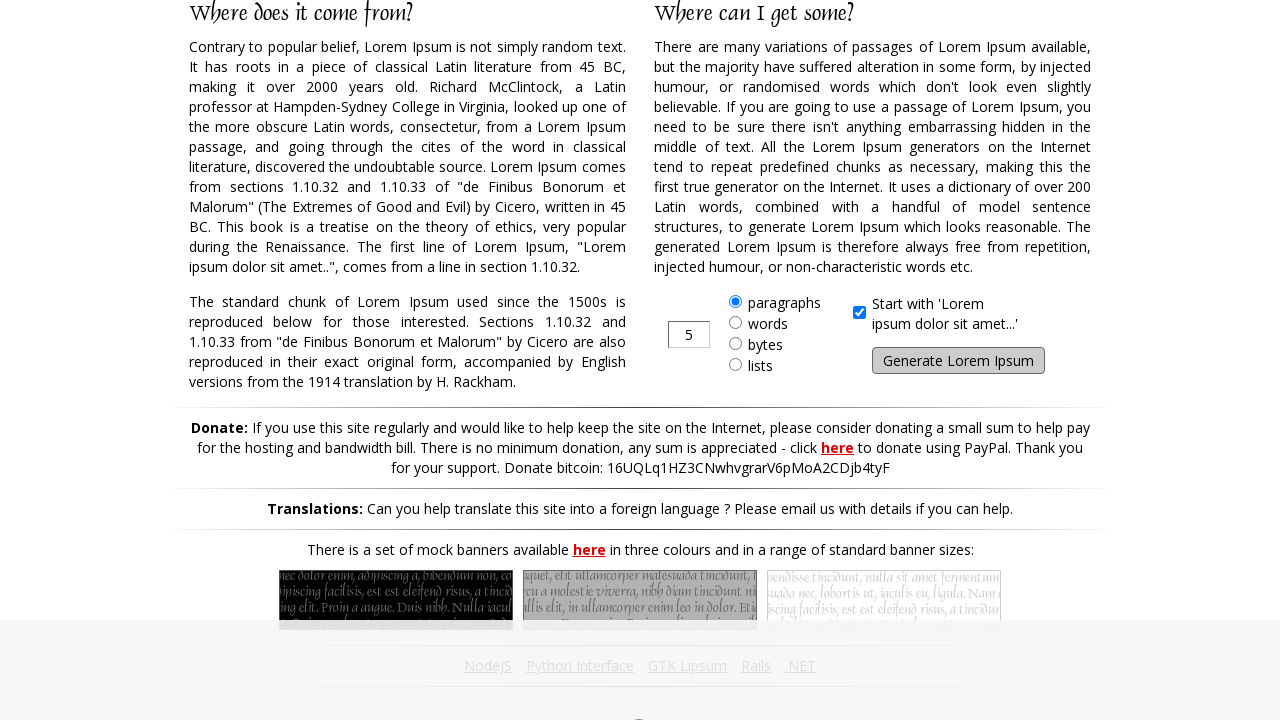

Clicked generate button (iteration 9/10) at (958, 361) on xpath=//div[@id='Panes']//input[@id='generate']
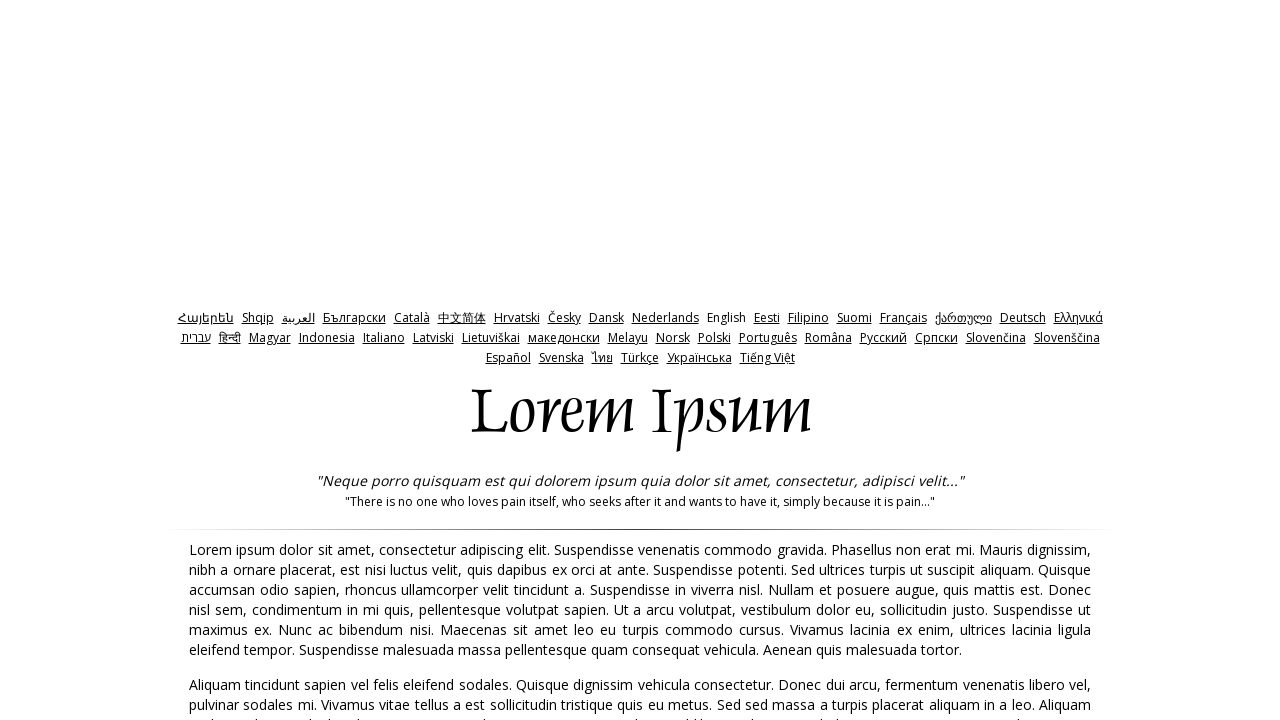

Waited for all 5 paragraphs to load
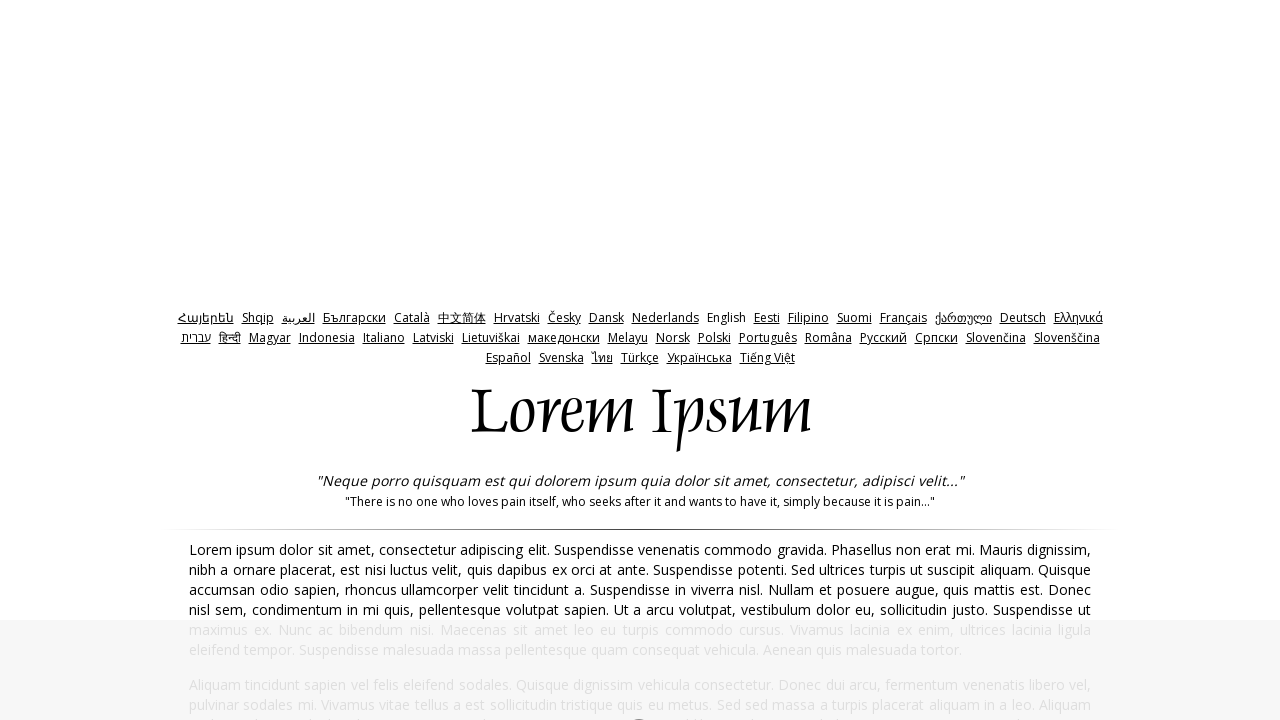

Navigated back to generate page
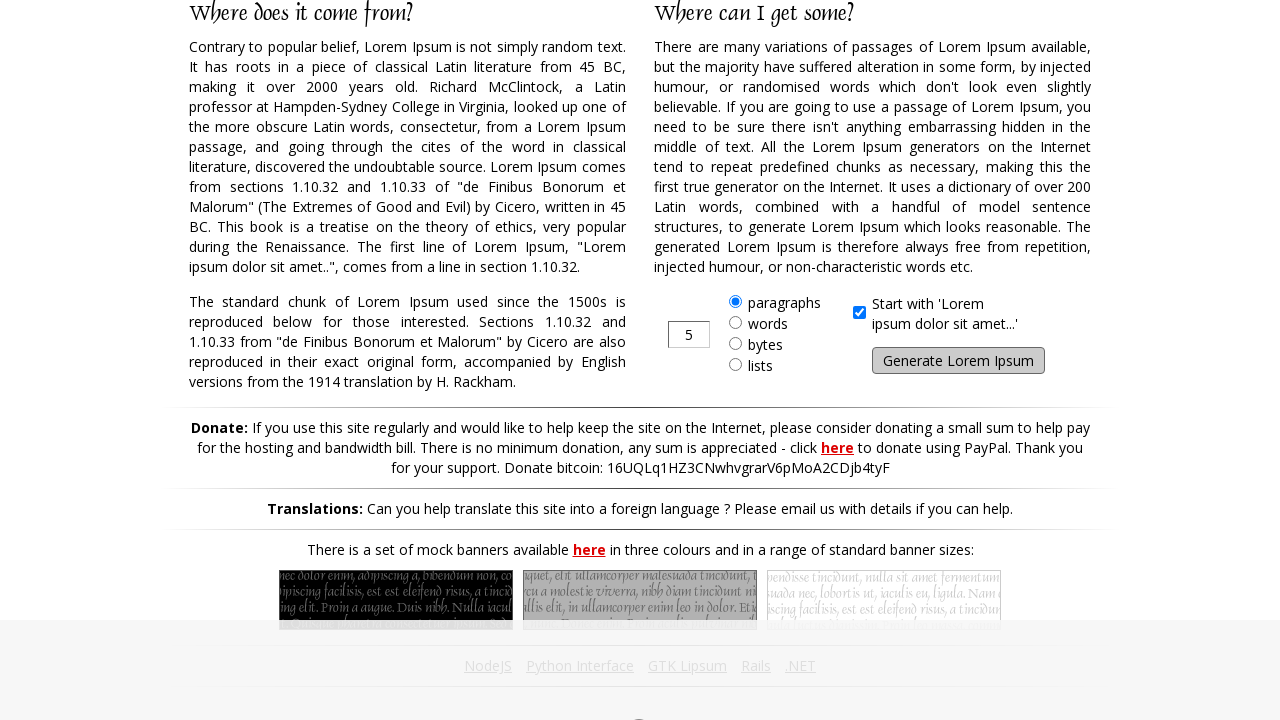

Waited for generate button to be available
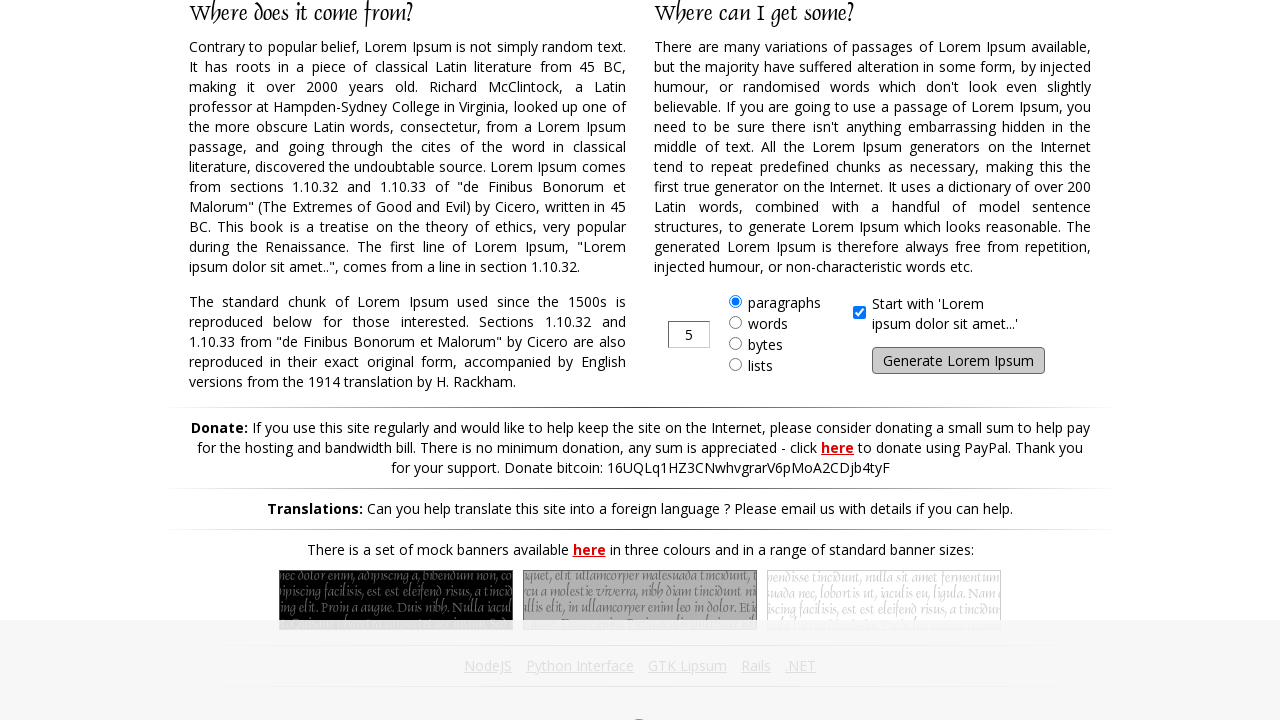

Clicked generate button (iteration 10/10) at (958, 361) on xpath=//div[@id='Panes']//input[@id='generate']
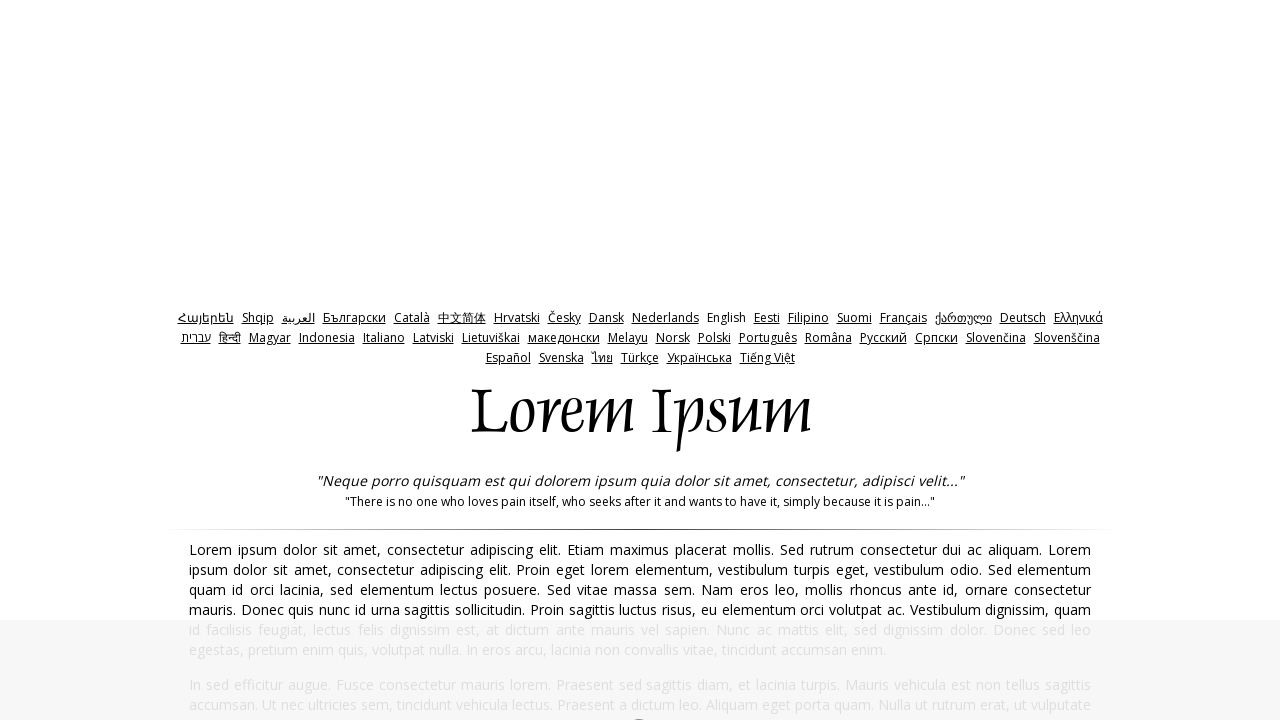

Waited for all 5 paragraphs to load
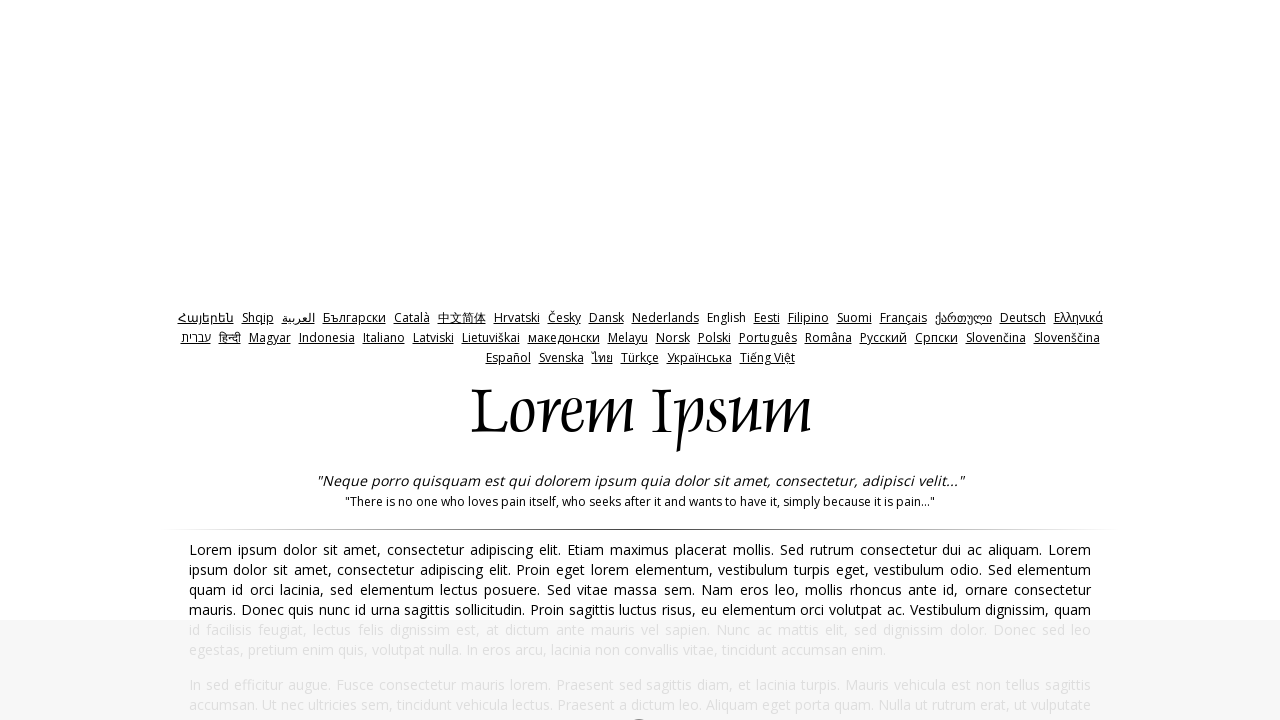

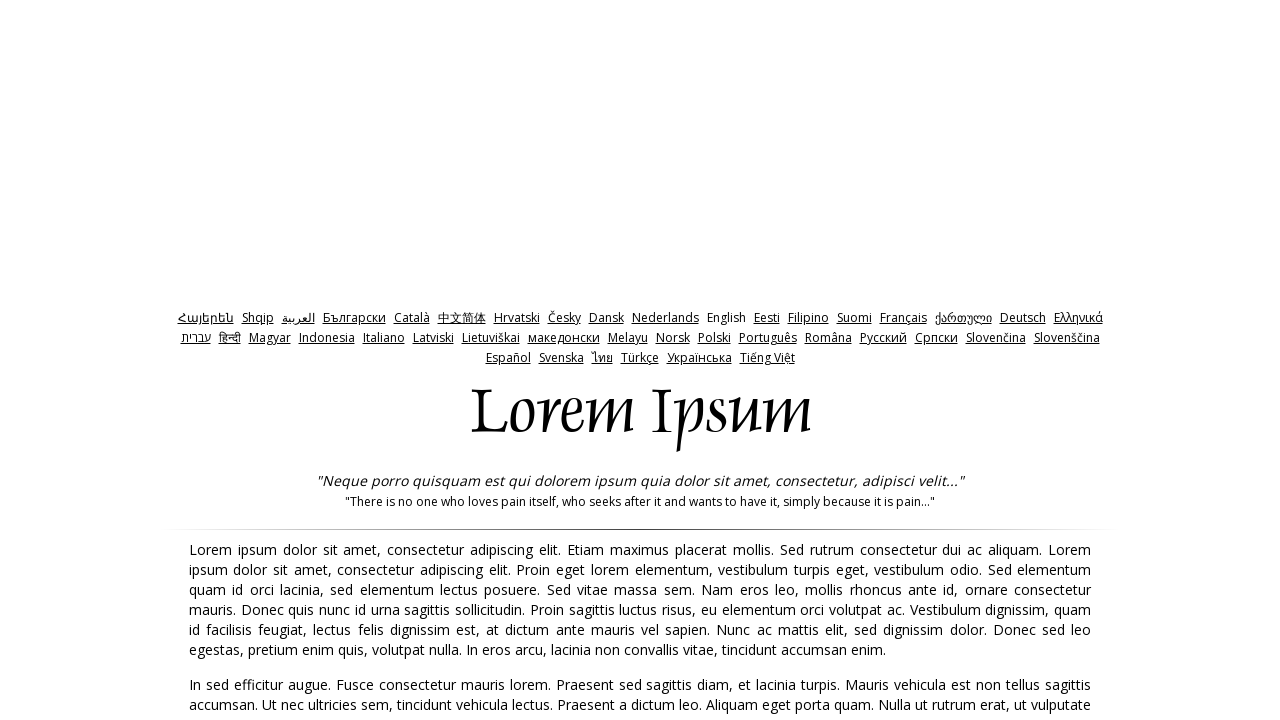